Tests adding specific products to cart on an e-commerce practice site by searching through product names and clicking add to cart for matching items (Capsicum, Brocolli, Cucumber, Pista, Brinjal).

Starting URL: https://rahulshettyacademy.com/seleniumPractise/

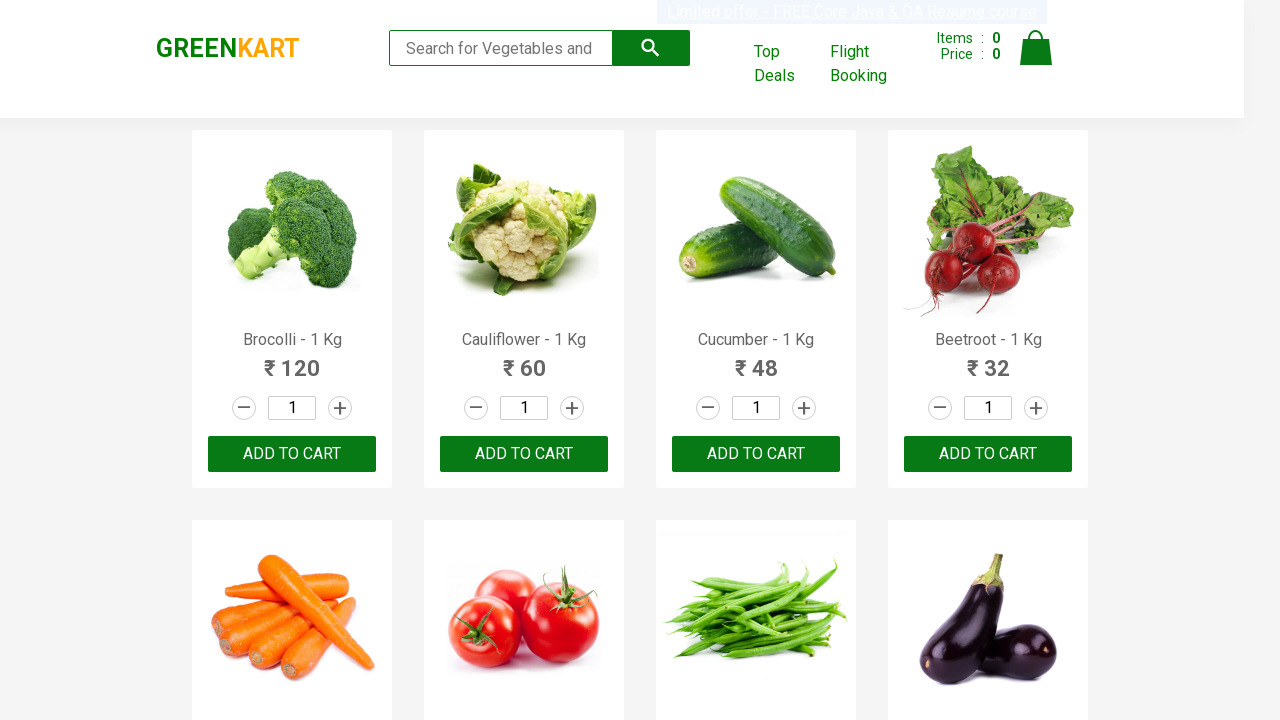

Waited for product names to load on page
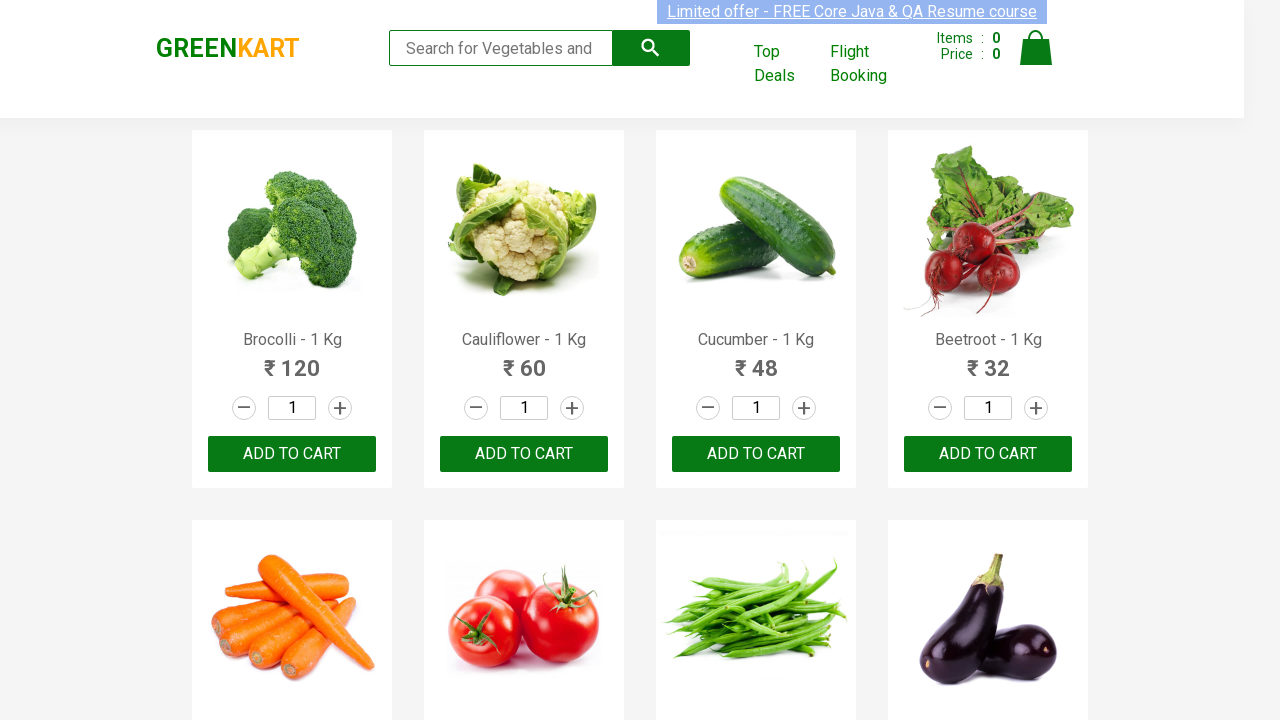

Retrieved all product name elements from page
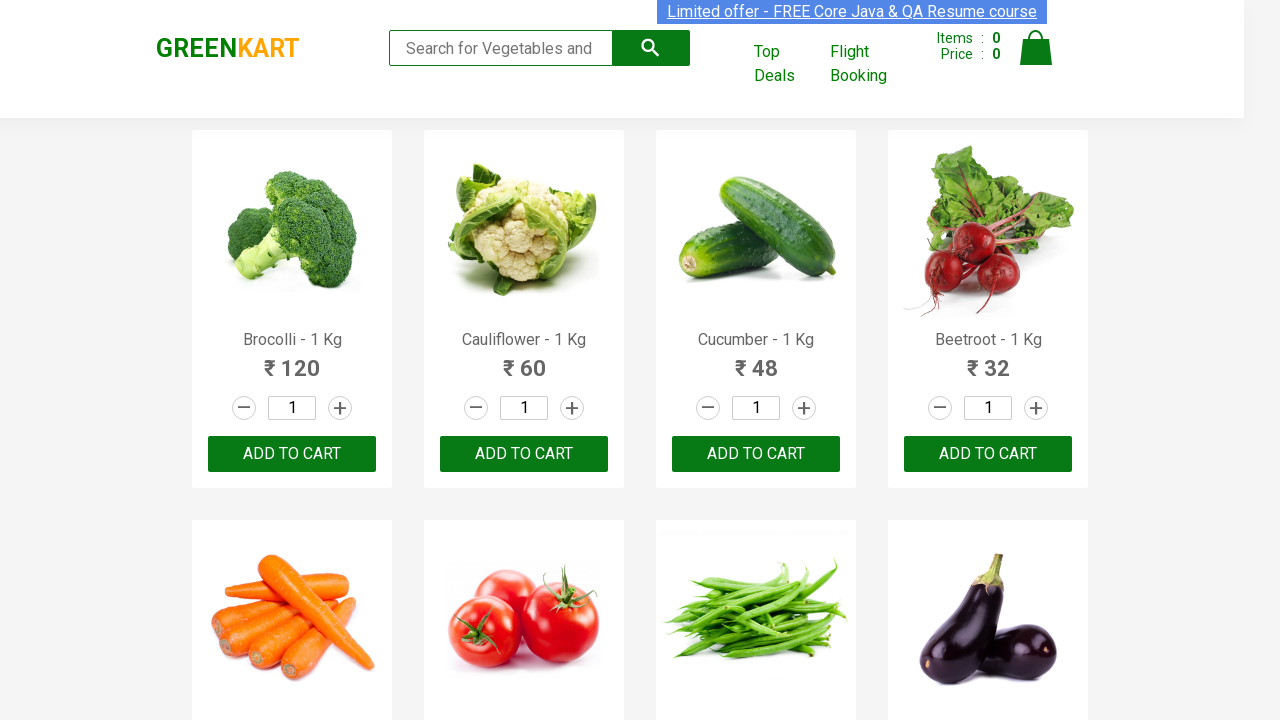

Extracted product name: Brocolli - 1 Kg
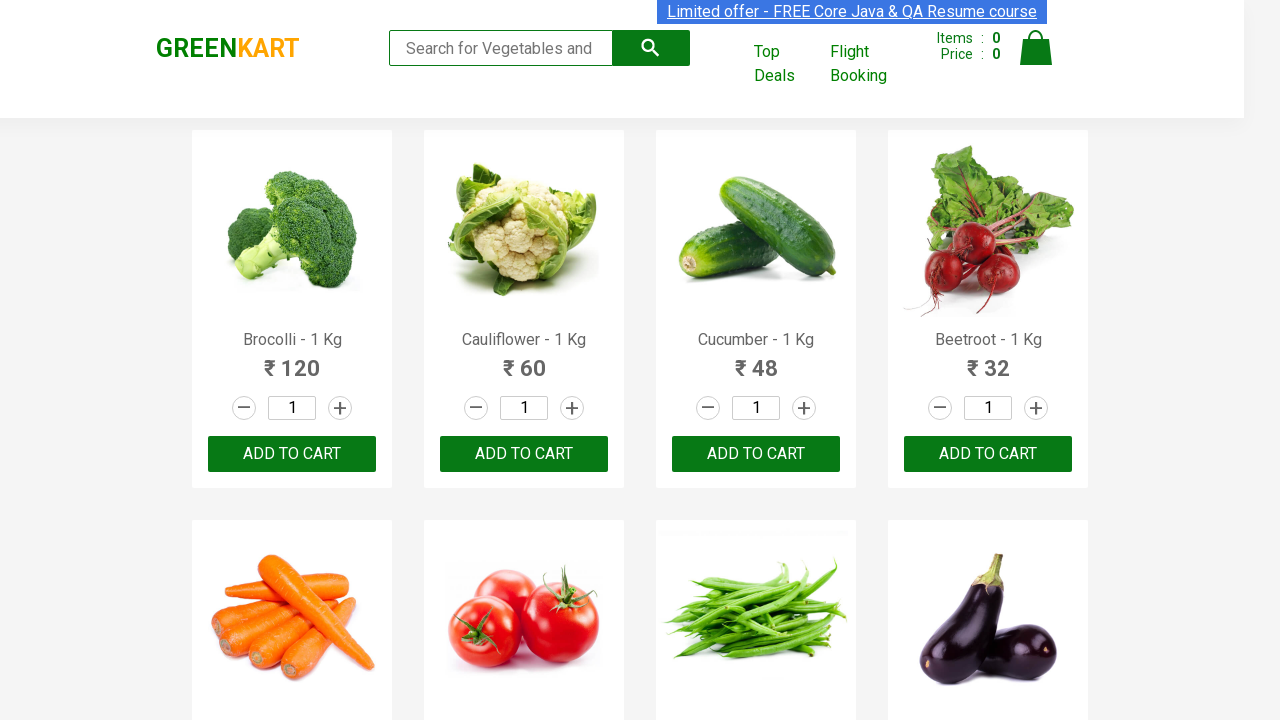

Retrieved add to cart buttons for Brocolli
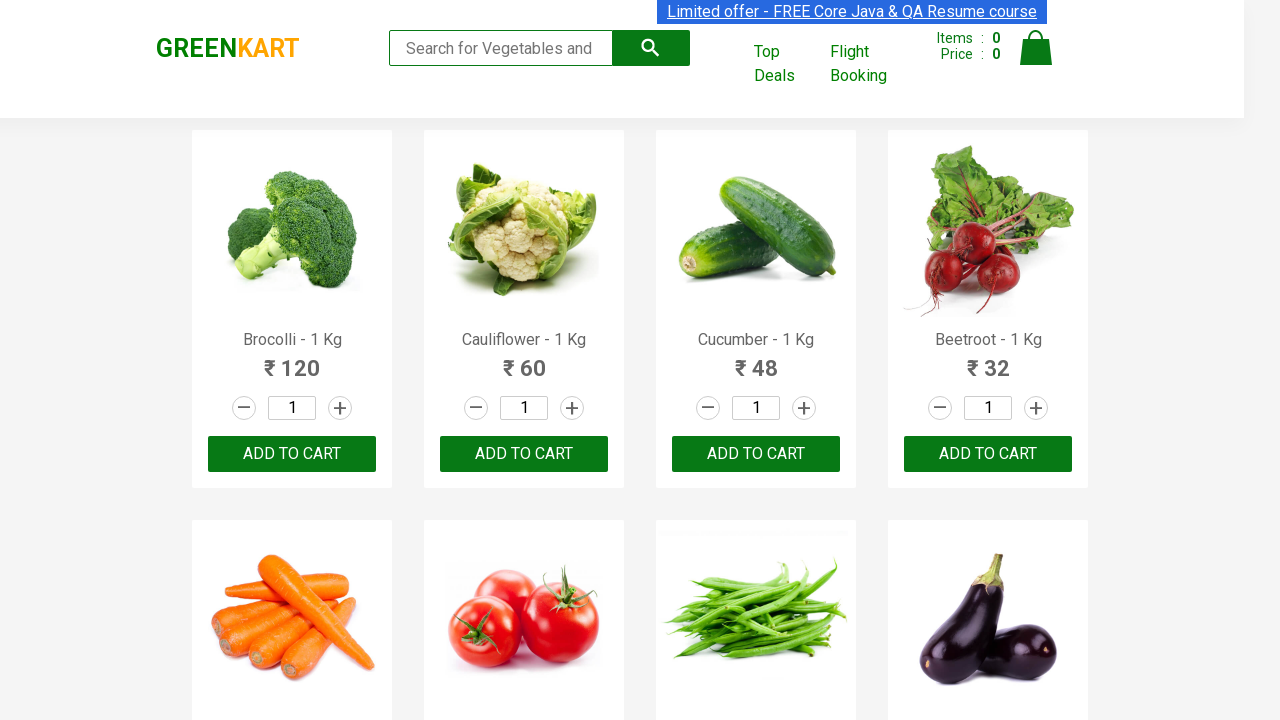

Clicked add to cart button for Brocolli at (292, 454) on div.product-action button >> nth=0
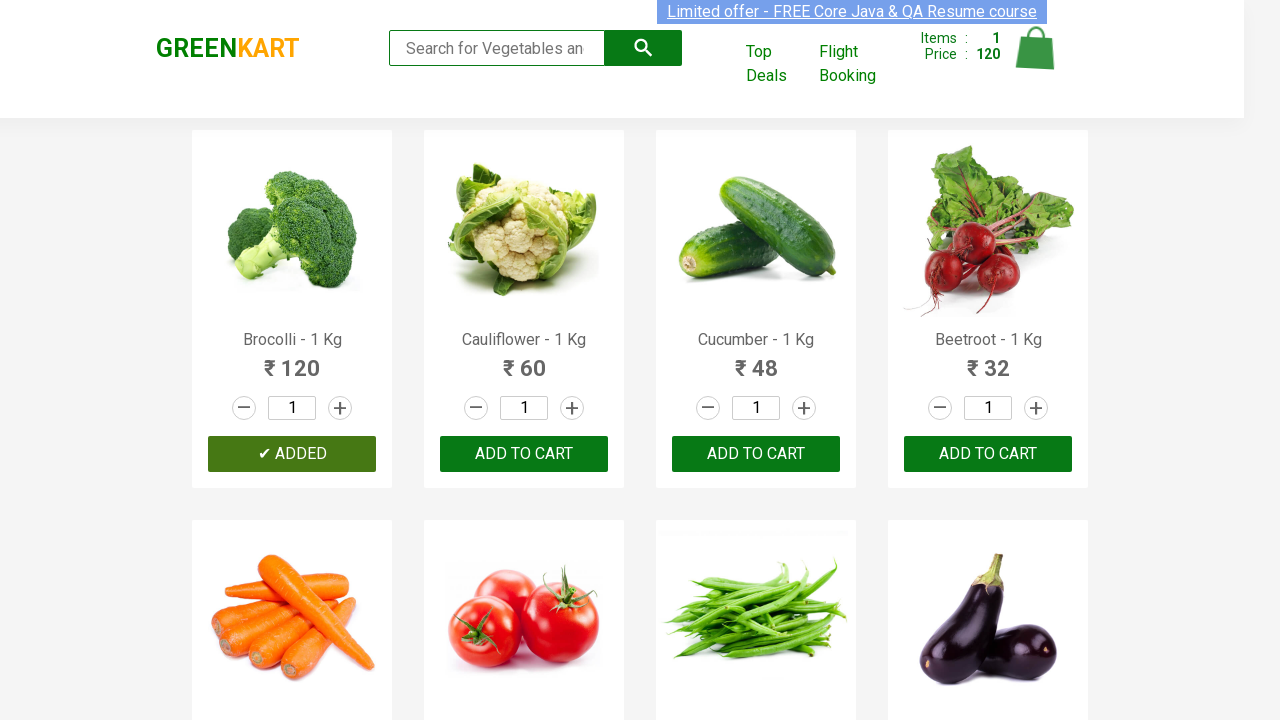

Extracted product name: Cauliflower - 1 Kg
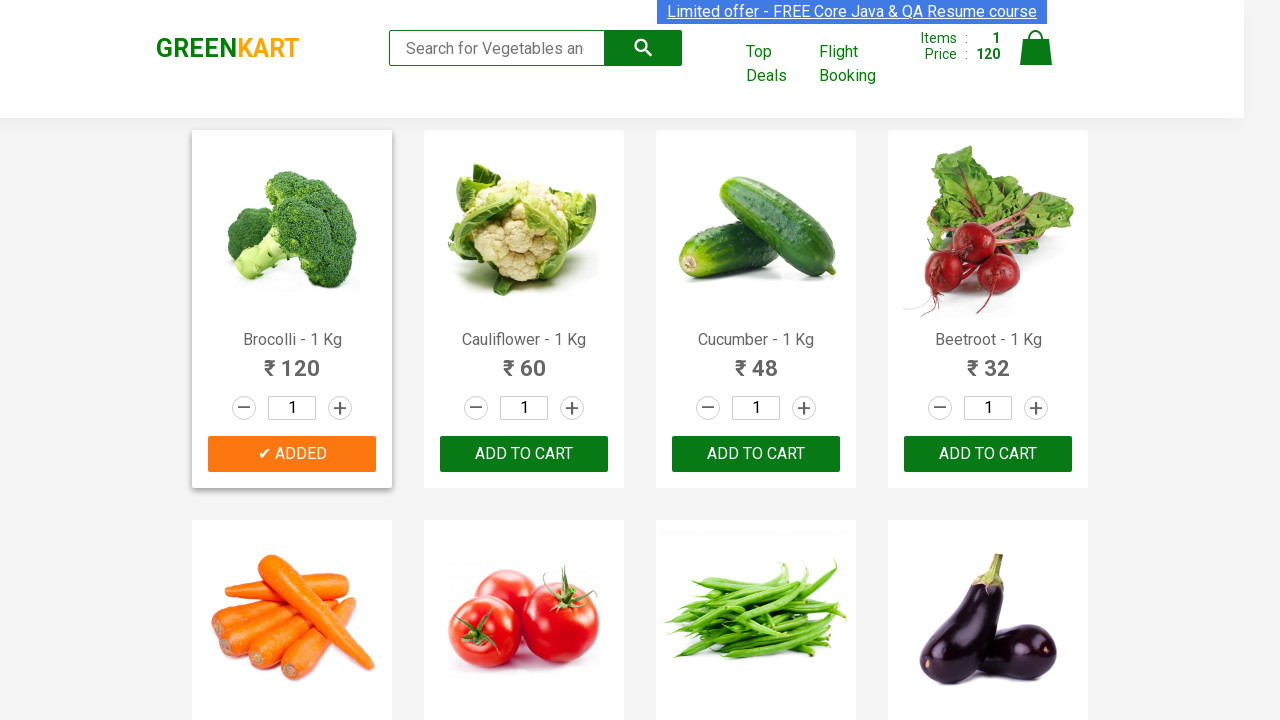

Extracted product name: Cucumber - 1 Kg
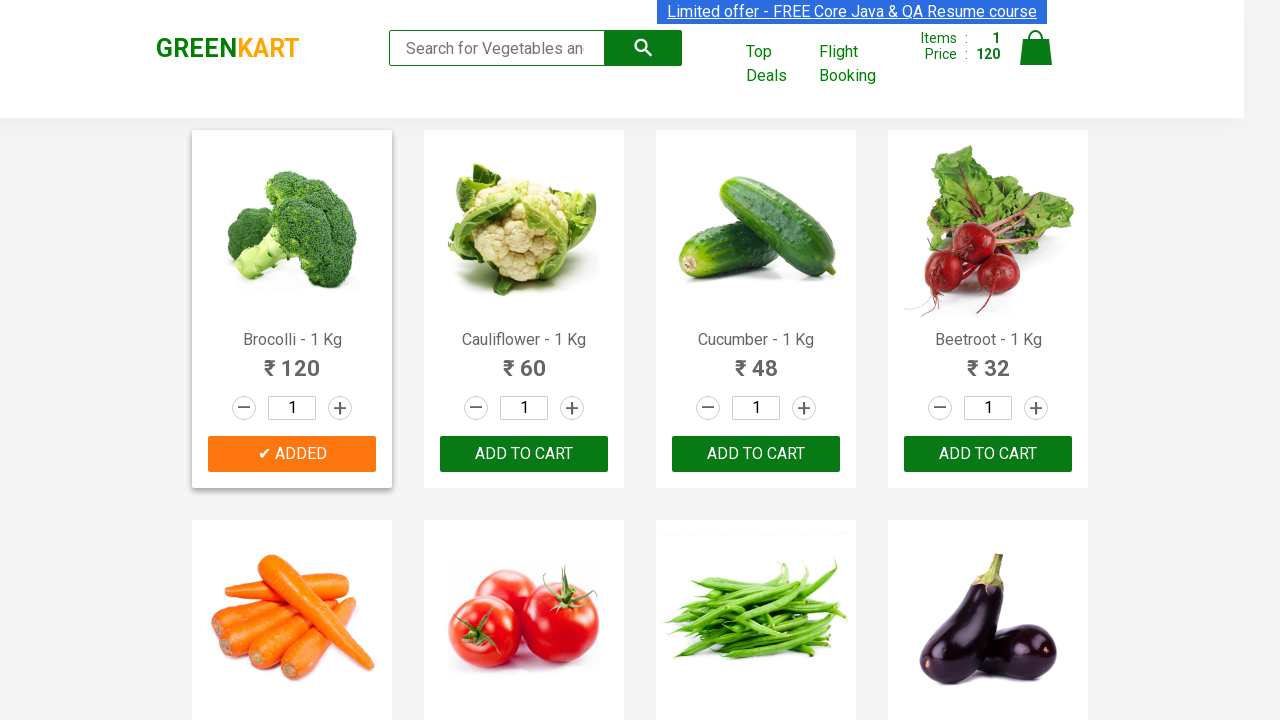

Retrieved add to cart buttons for Cucumber
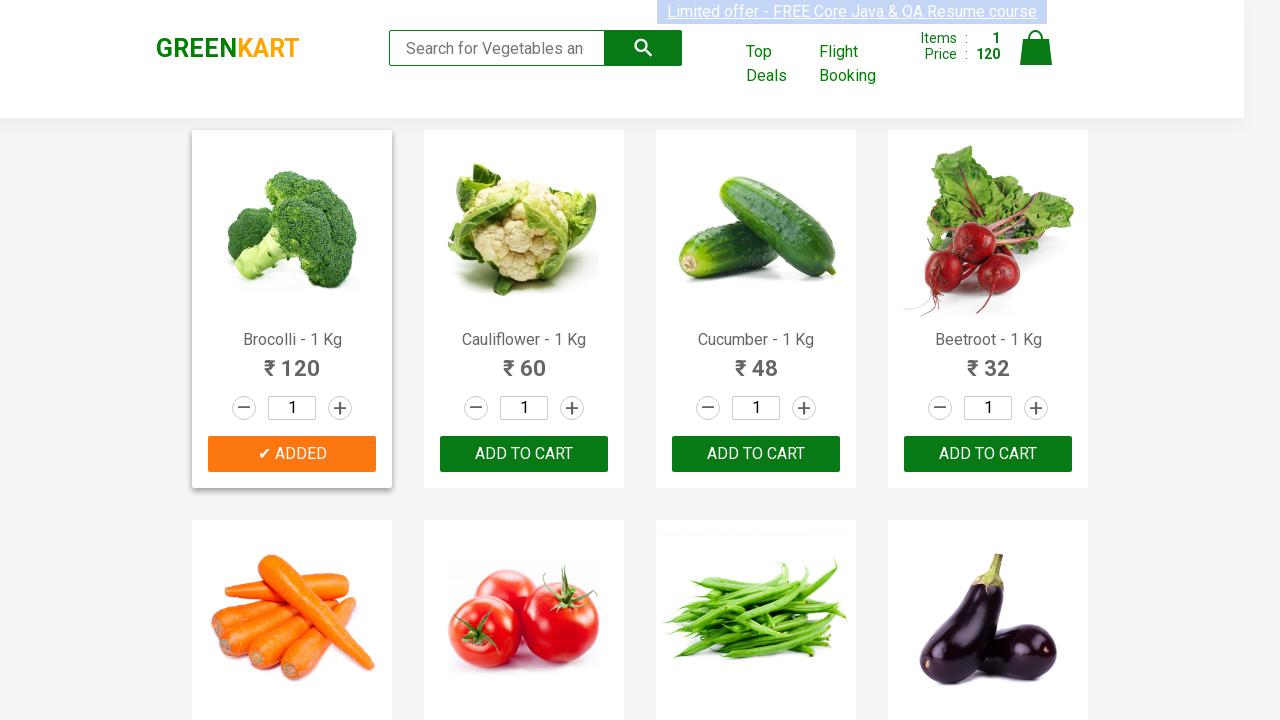

Clicked add to cart button for Cucumber at (756, 454) on div.product-action button >> nth=2
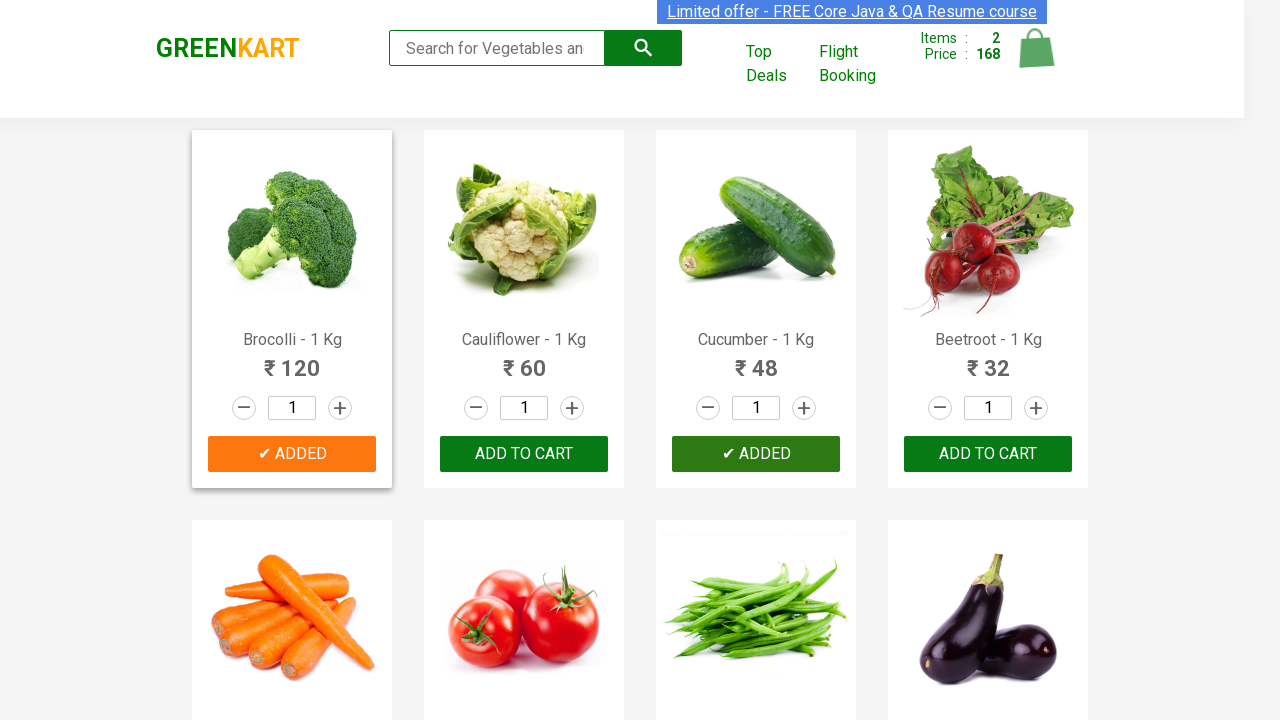

Extracted product name: Beetroot - 1 Kg
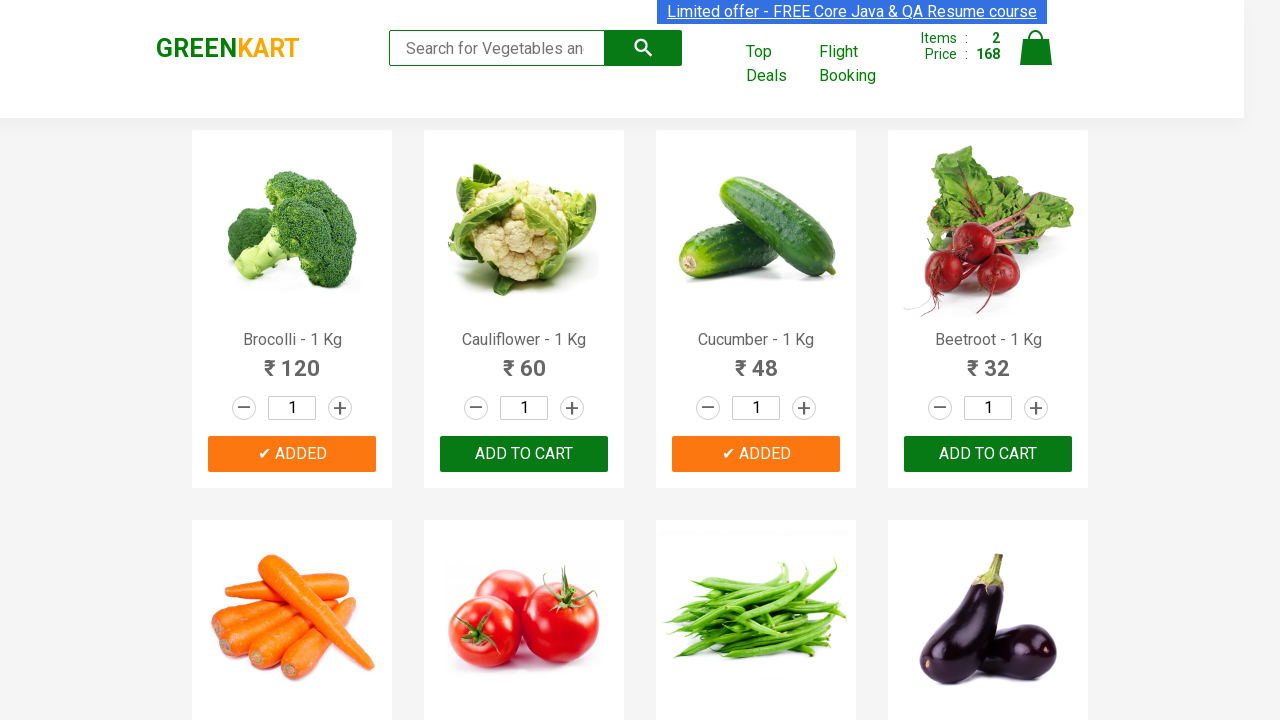

Extracted product name: Carrot - 1 Kg
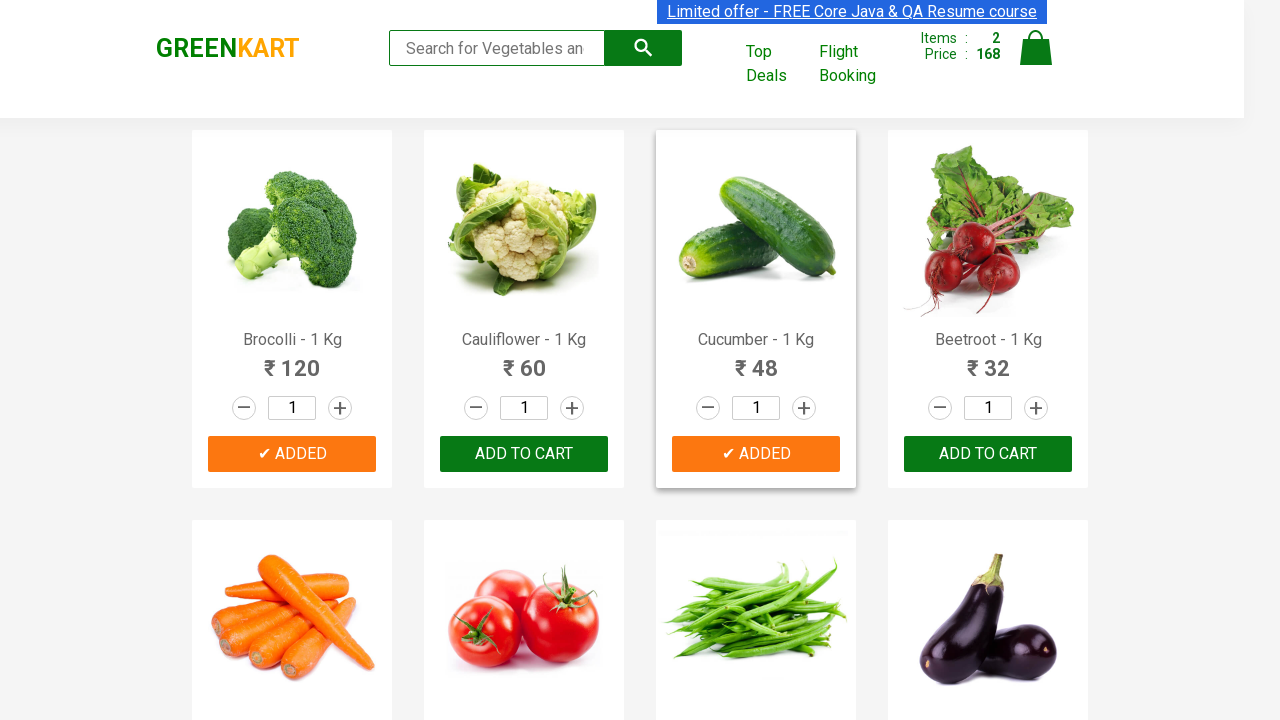

Extracted product name: Tomato - 1 Kg
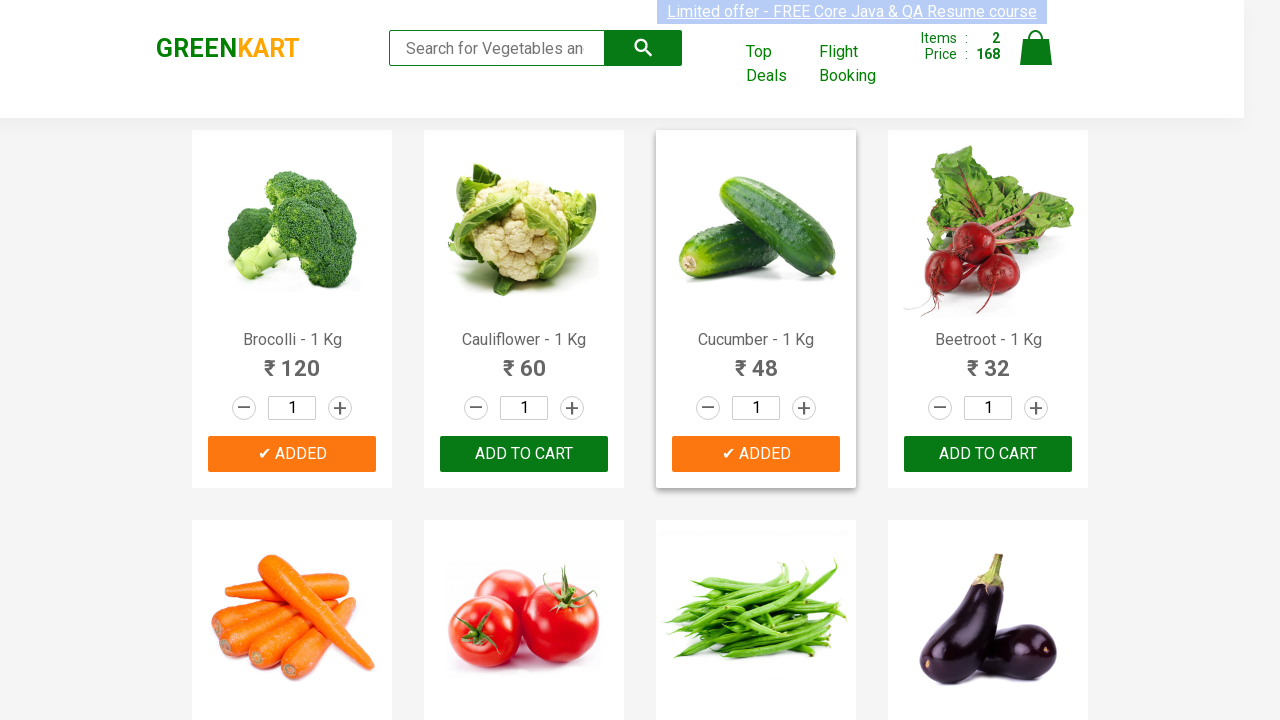

Extracted product name: Beans - 1 Kg
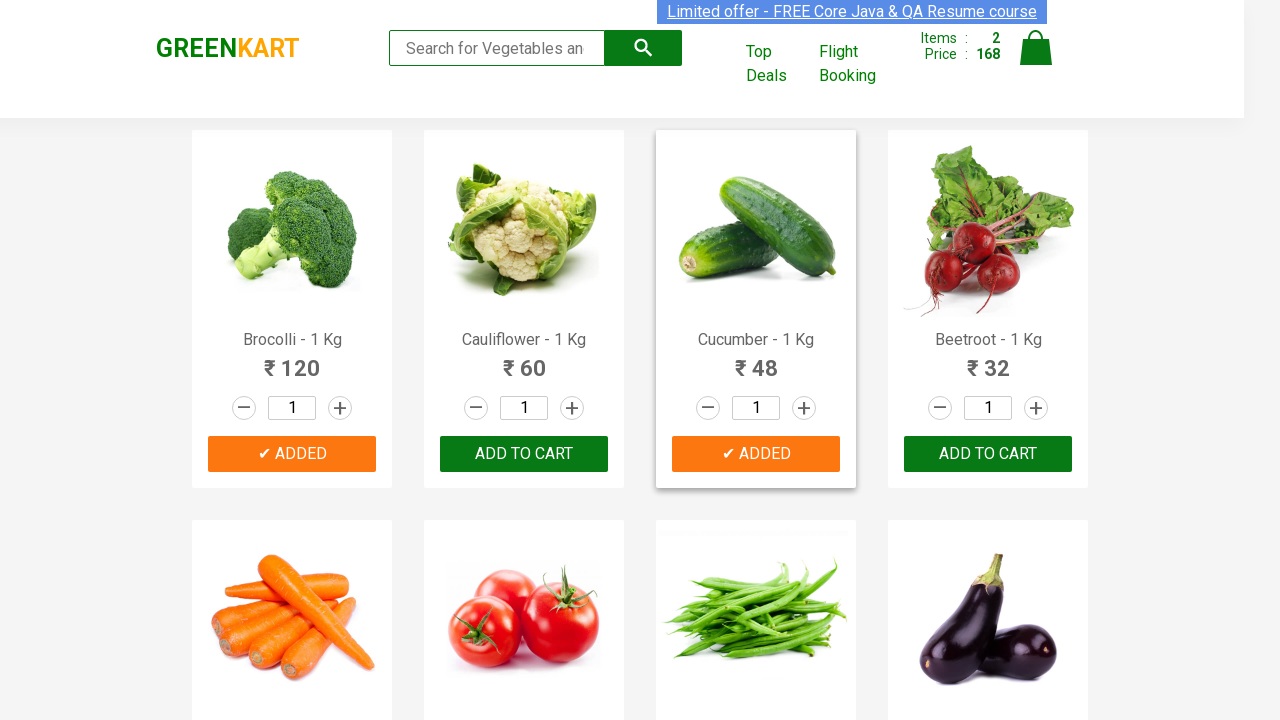

Extracted product name: Brinjal - 1 Kg
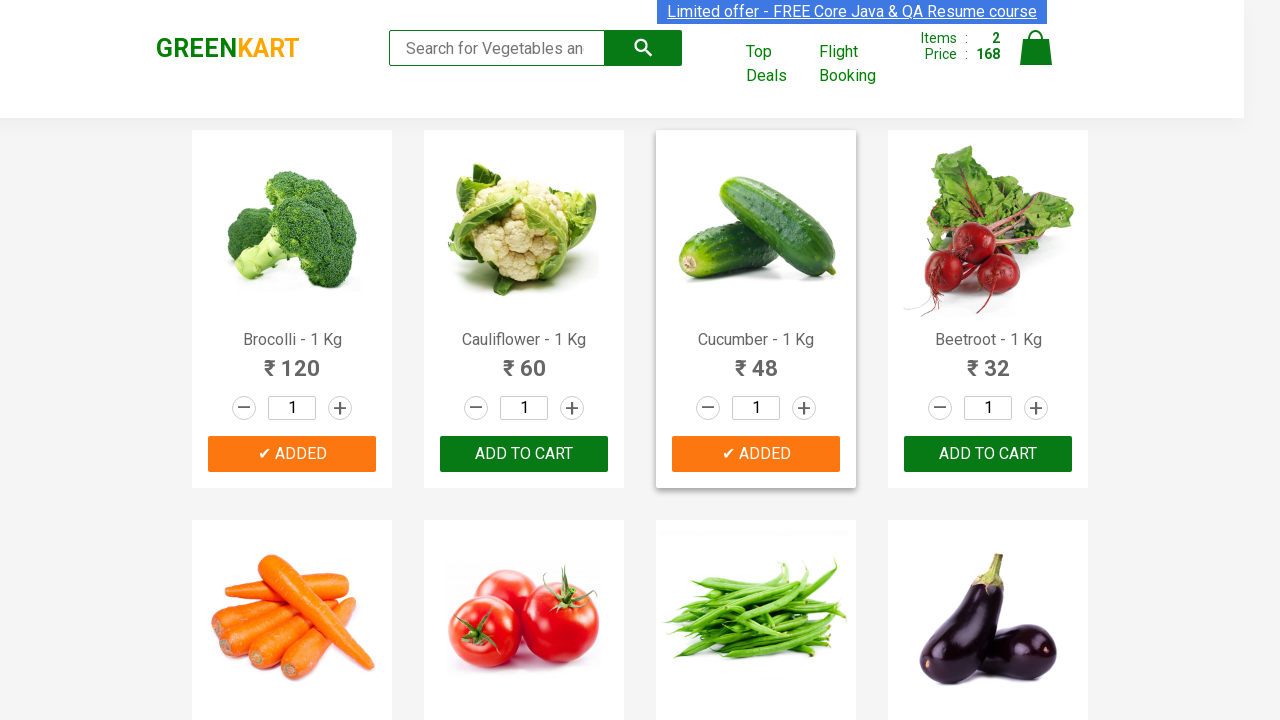

Retrieved add to cart buttons for Brinjal
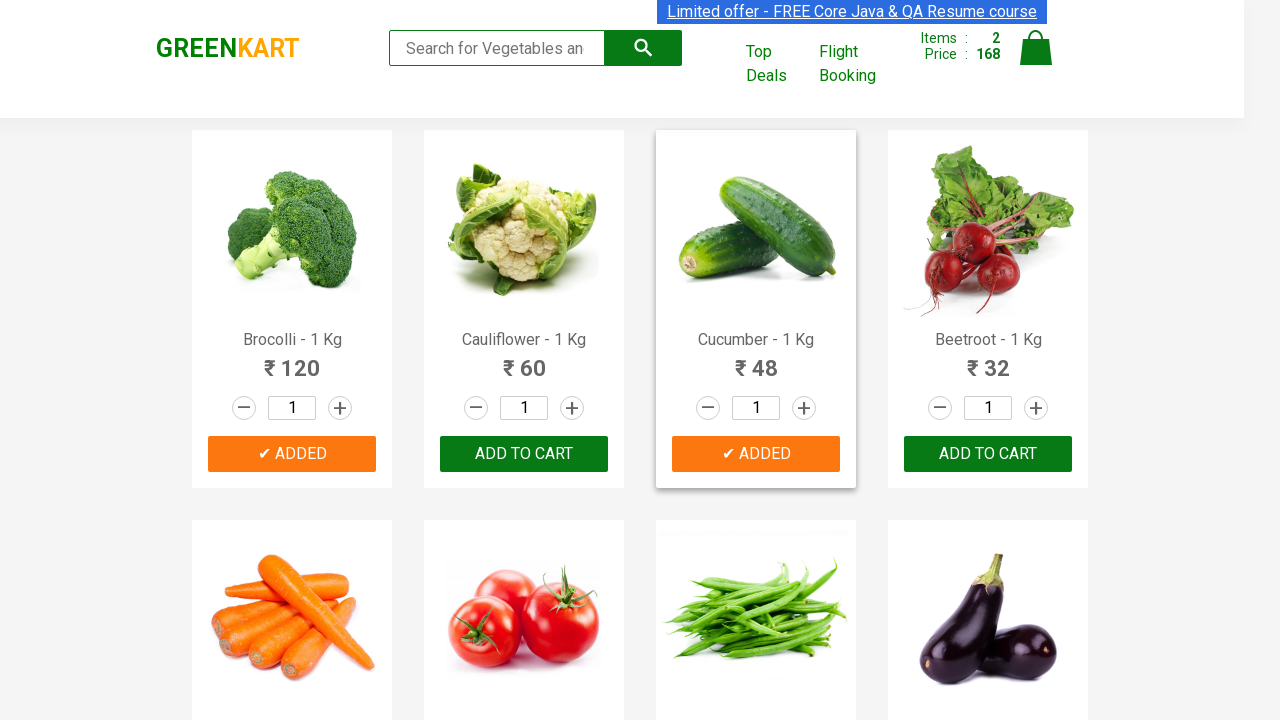

Clicked add to cart button for Brinjal at (988, 360) on div.product-action button >> nth=7
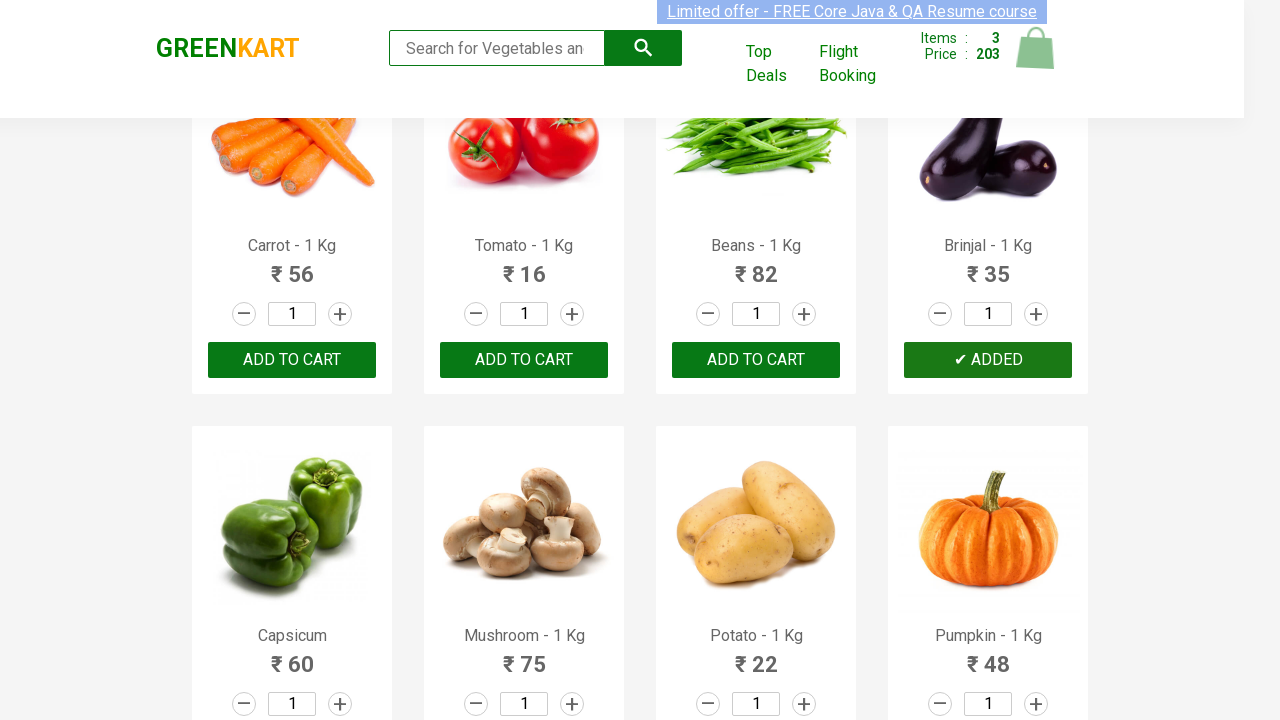

Extracted product name: Capsicum
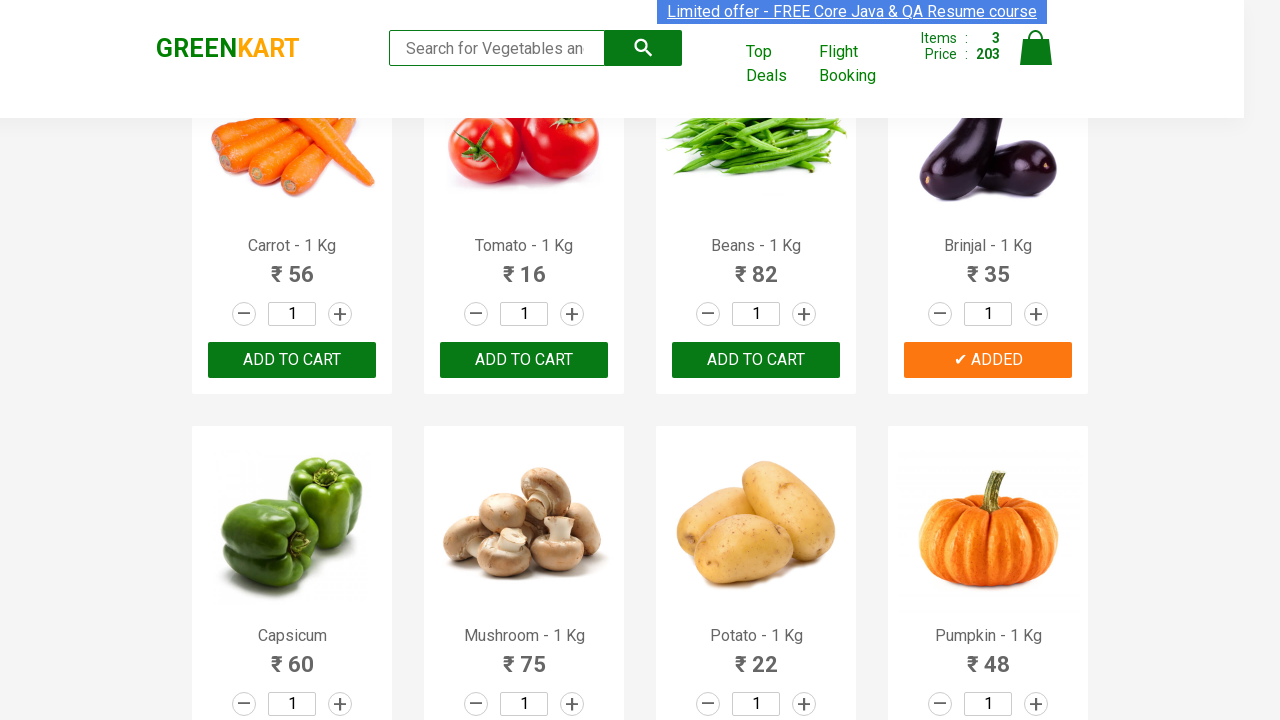

Retrieved add to cart buttons for Capsicum
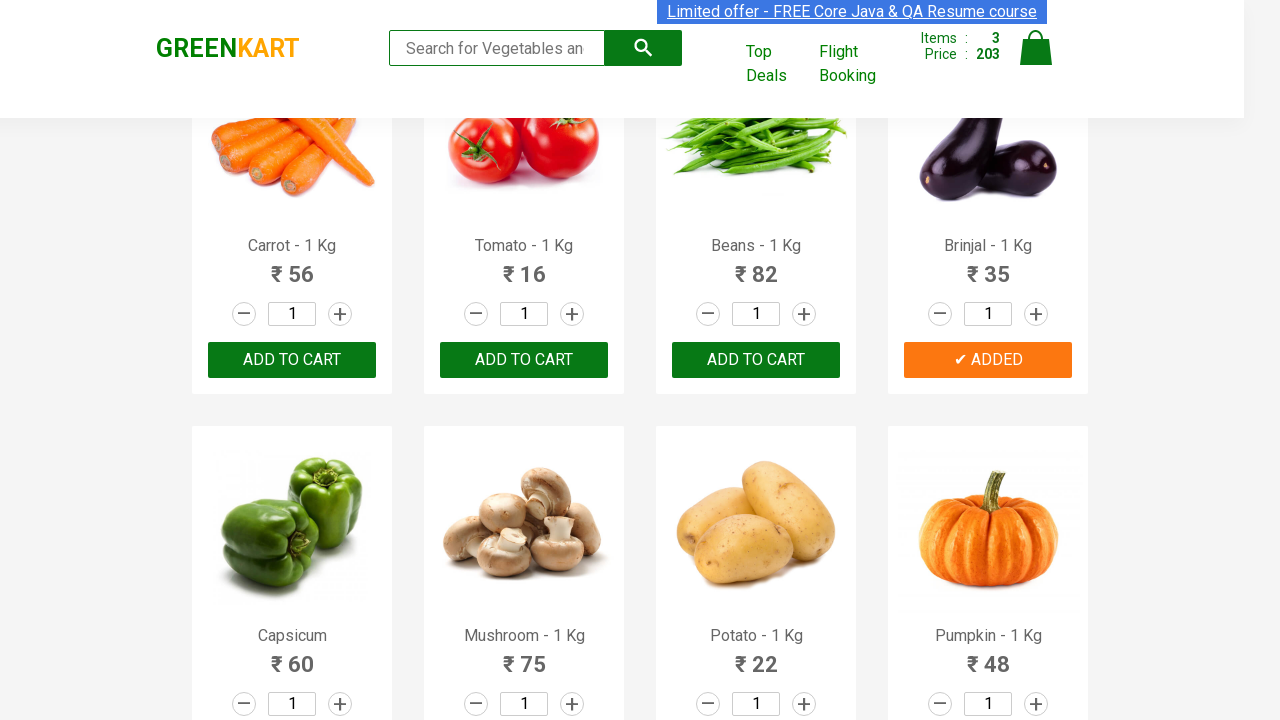

Clicked add to cart button for Capsicum at (292, 360) on div.product-action button >> nth=8
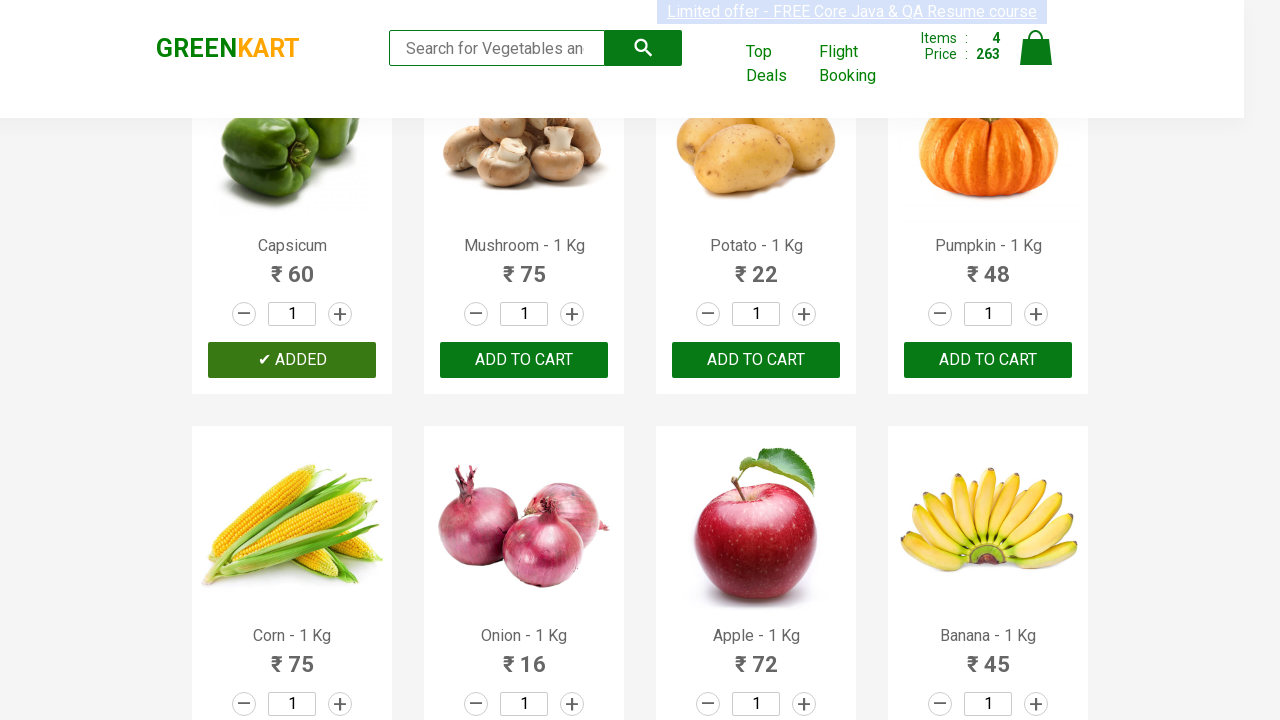

Extracted product name: Mushroom - 1 Kg
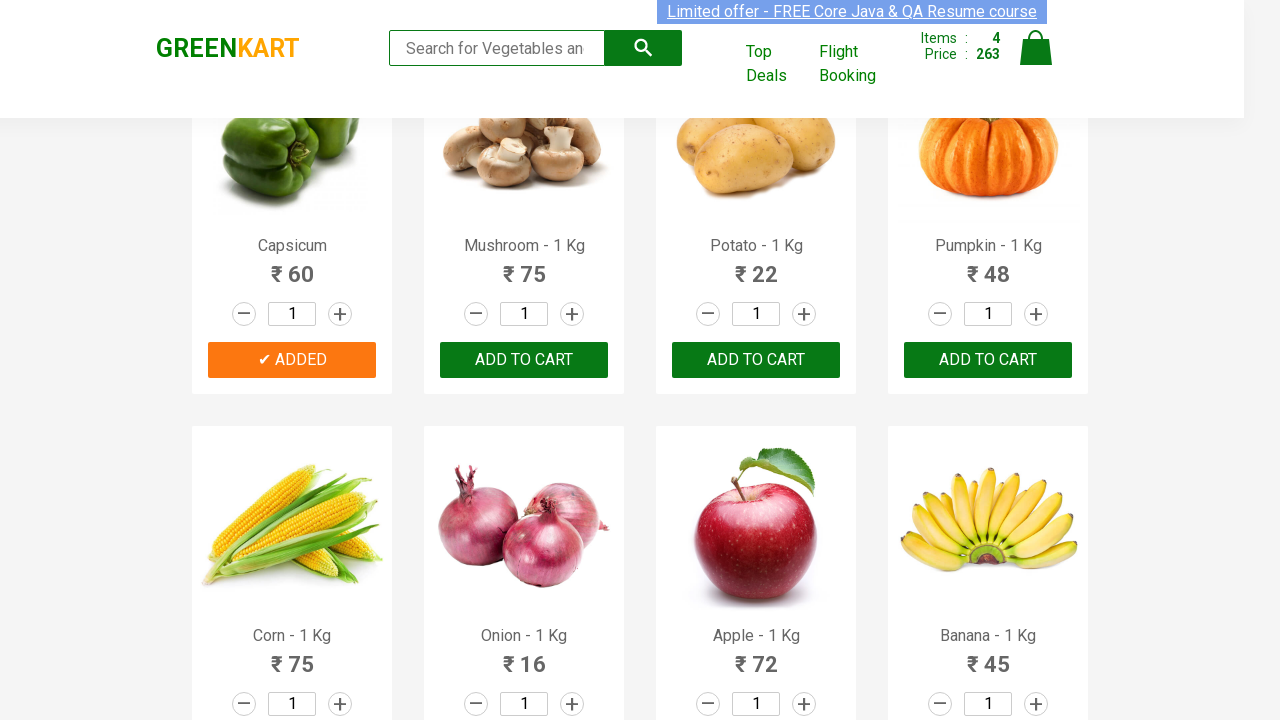

Extracted product name: Potato - 1 Kg
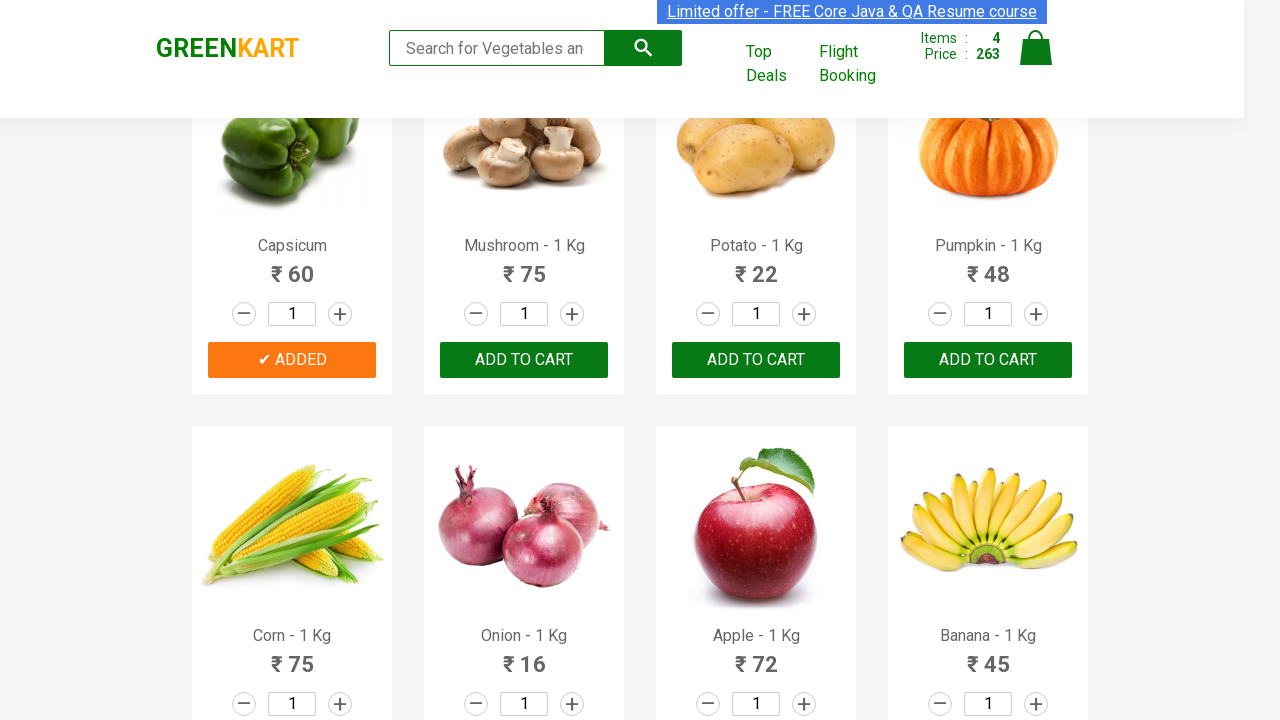

Extracted product name: Pumpkin - 1 Kg
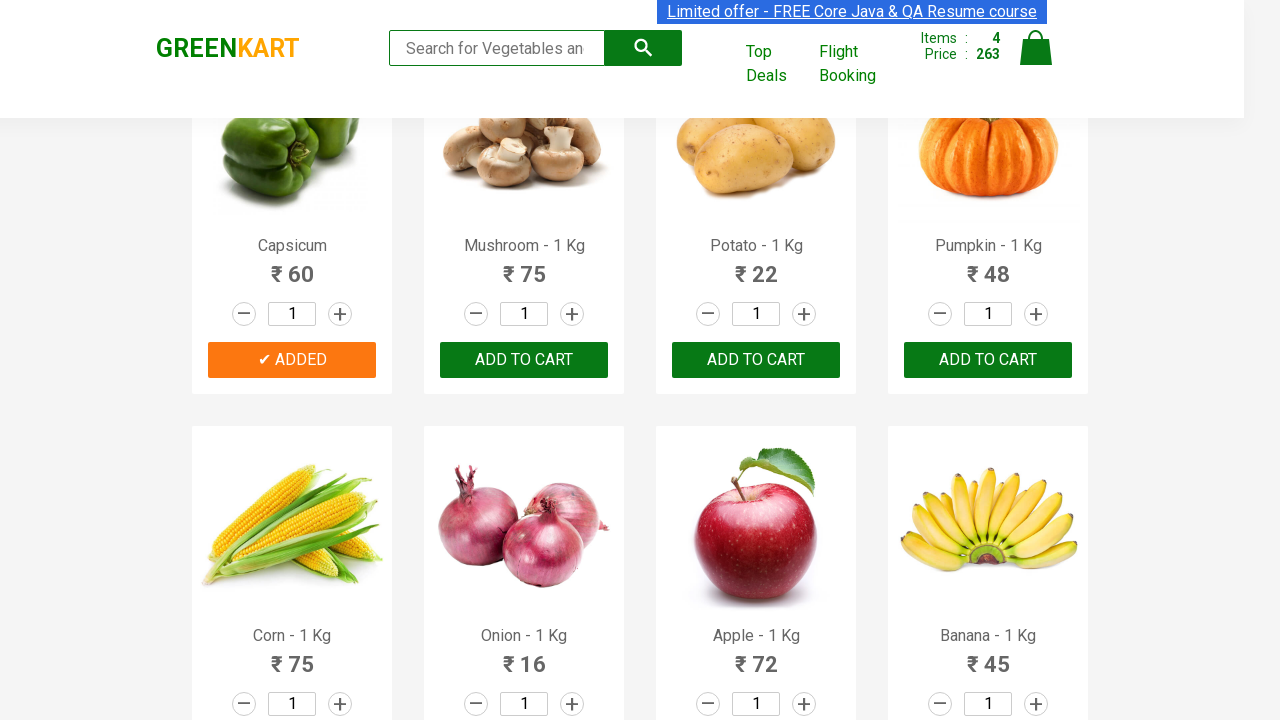

Extracted product name: Corn - 1 Kg
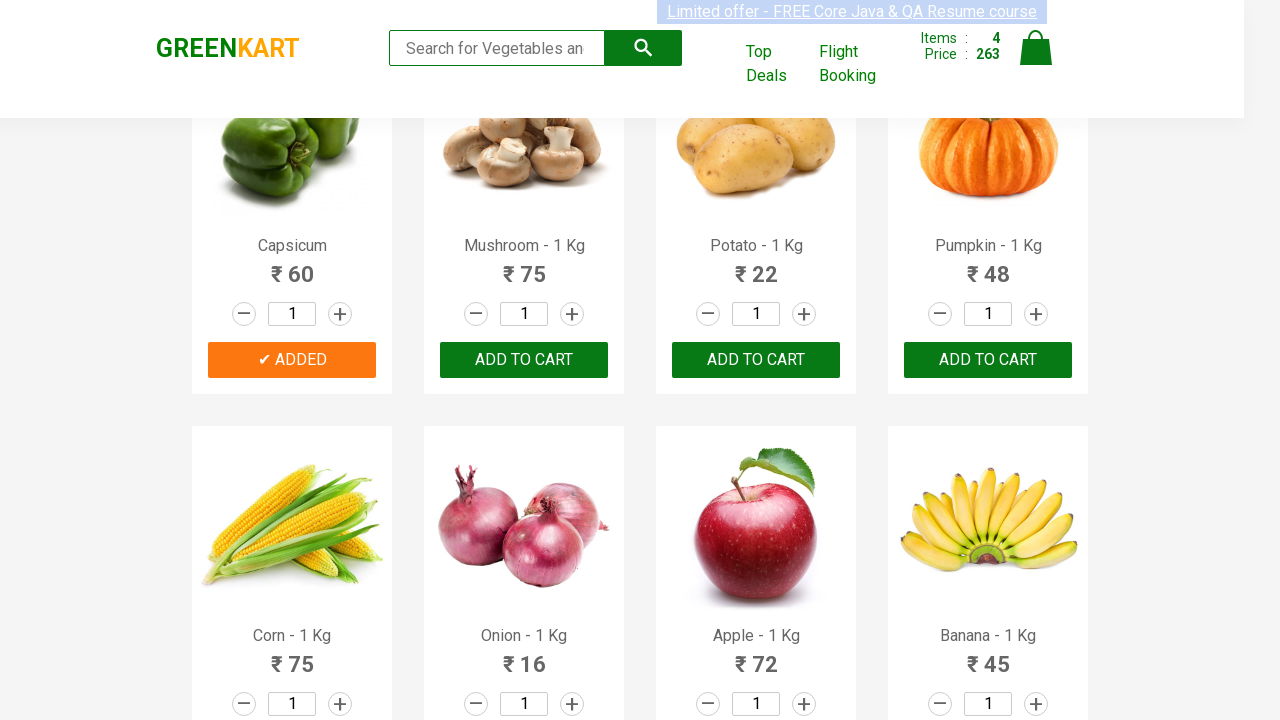

Extracted product name: Onion - 1 Kg
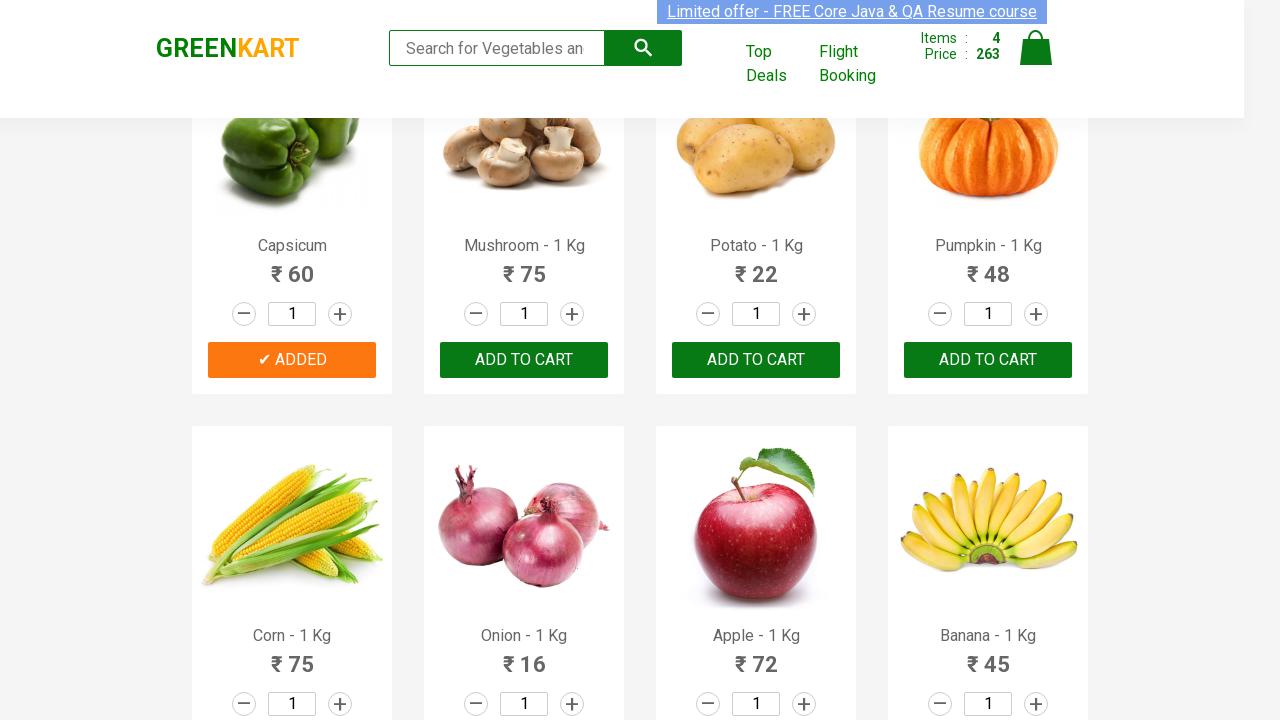

Extracted product name: Apple - 1 Kg
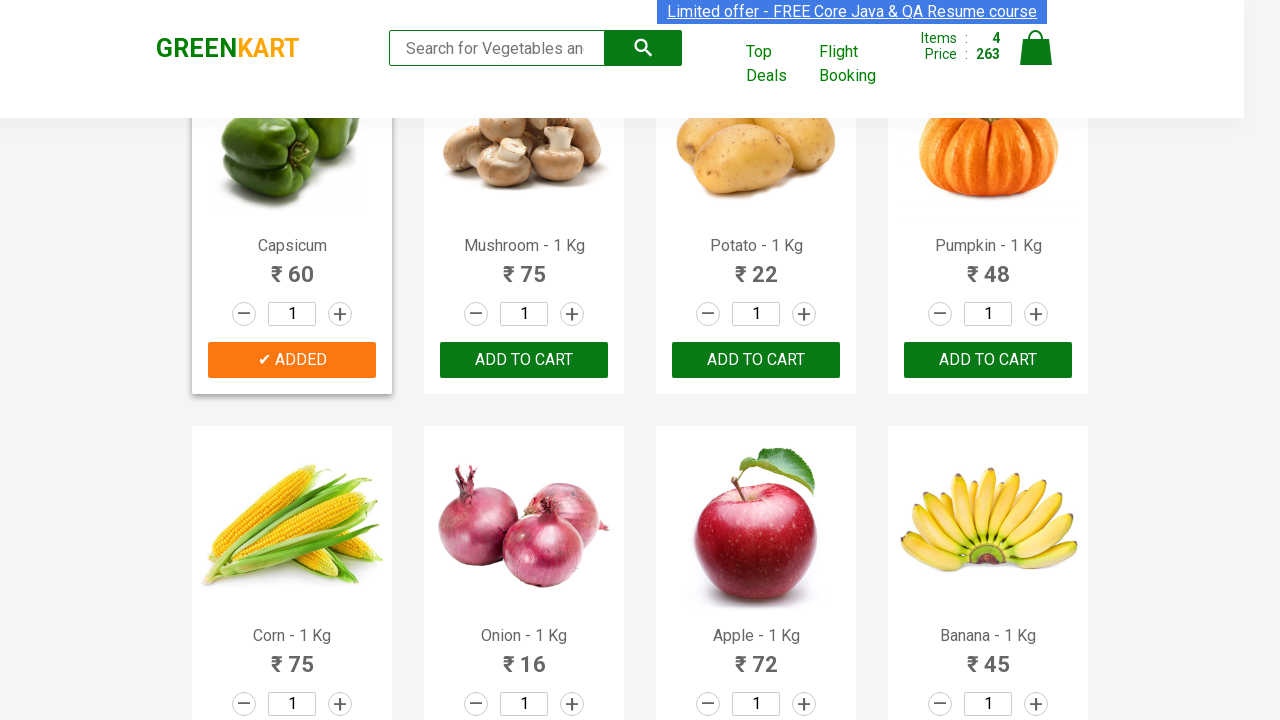

Extracted product name: Banana - 1 Kg
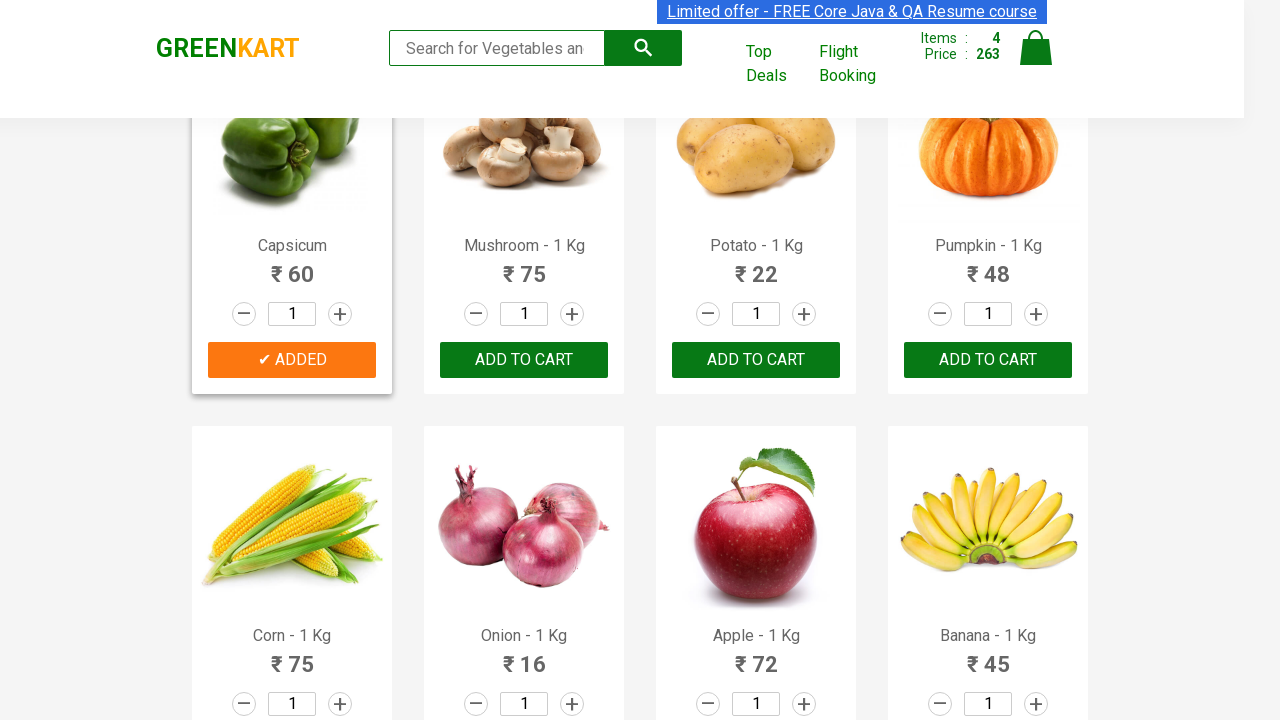

Extracted product name: Grapes - 1 Kg
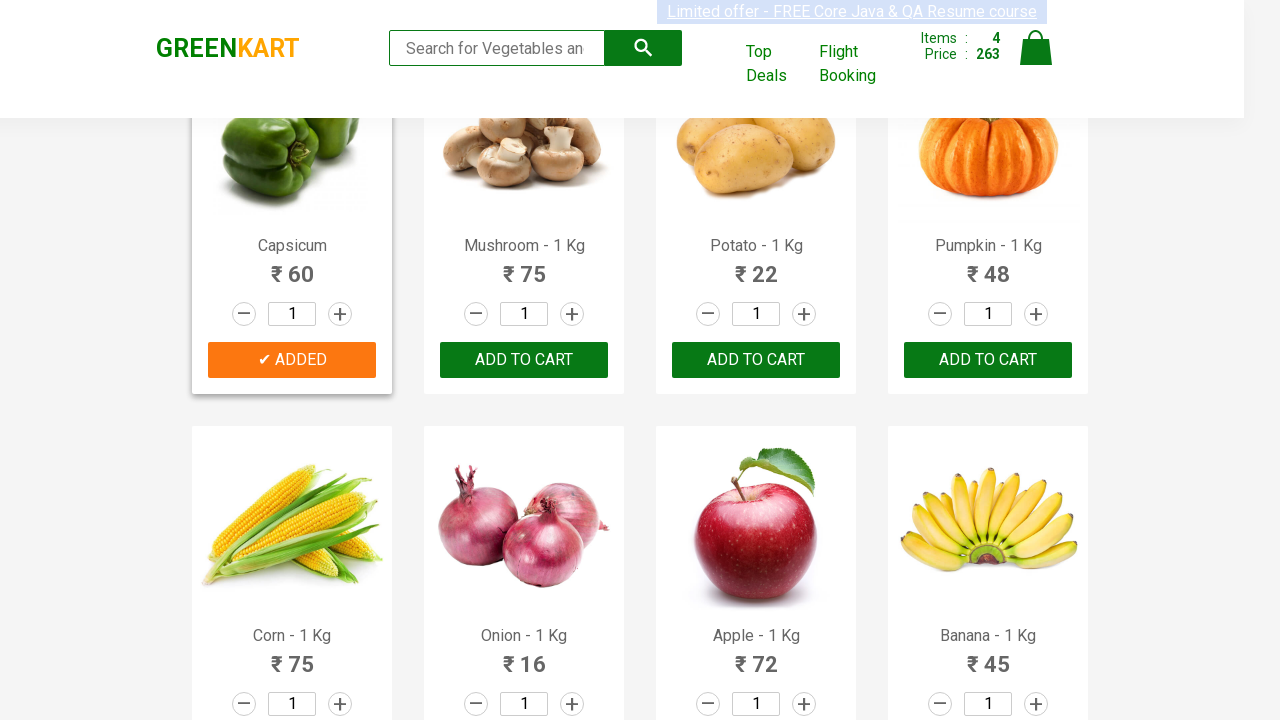

Extracted product name: Mango - 1 Kg
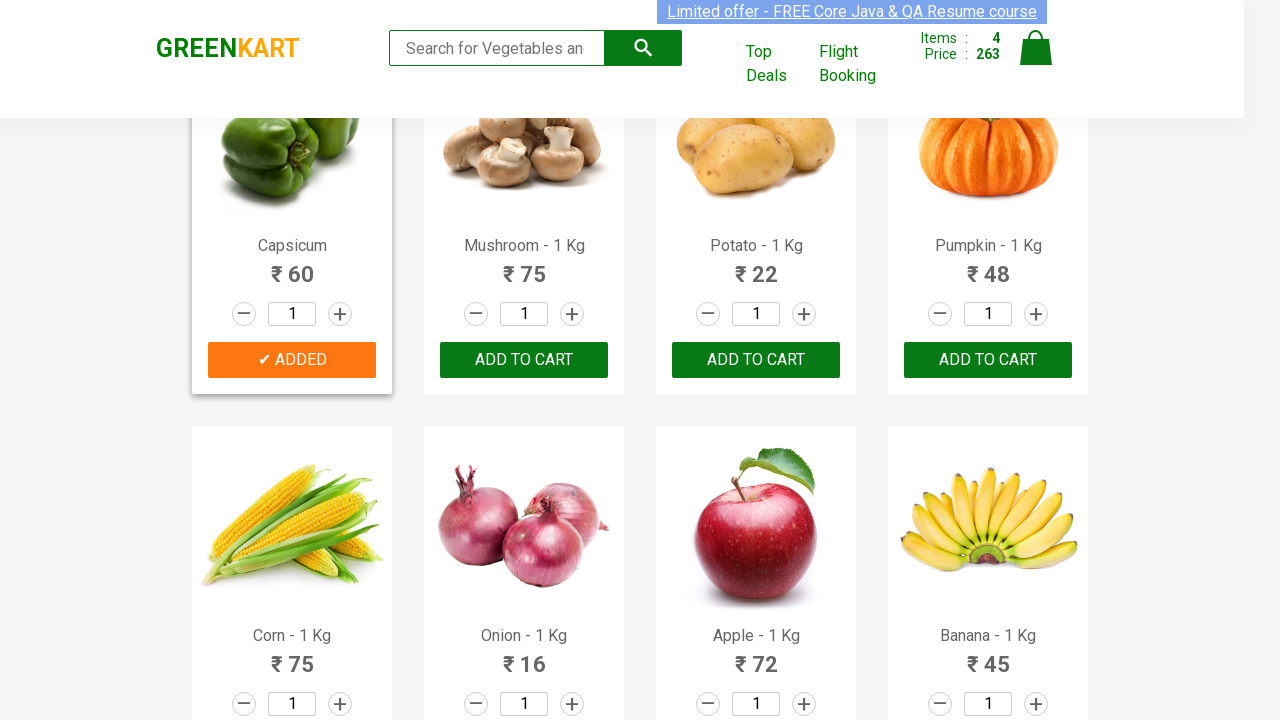

Extracted product name: Musk Melon - 1 Kg
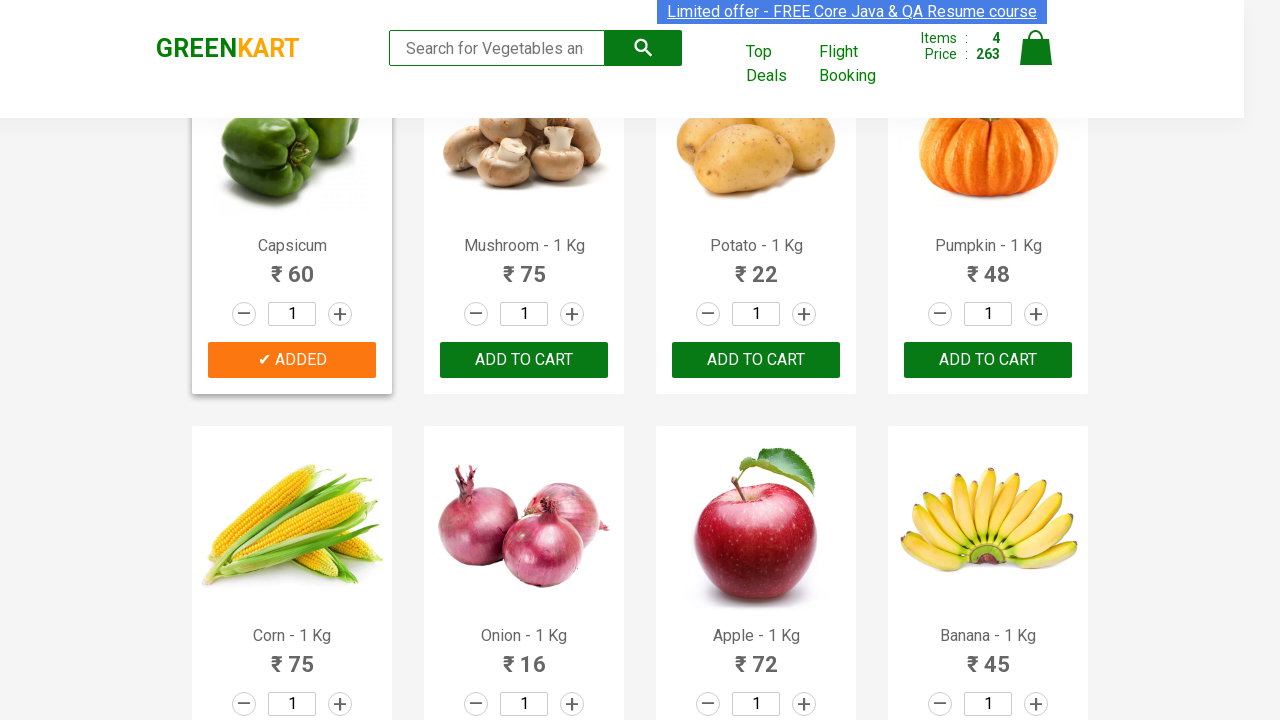

Extracted product name: Orange - 1 Kg
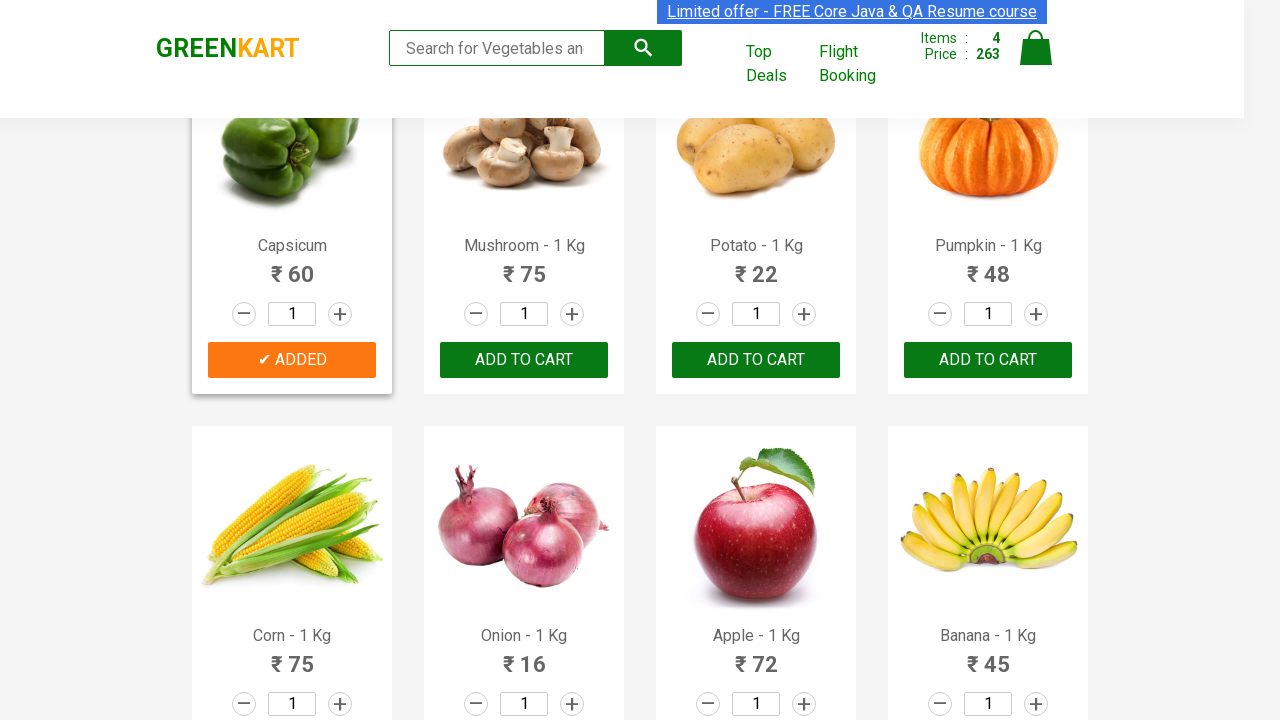

Extracted product name: Pears - 1 Kg
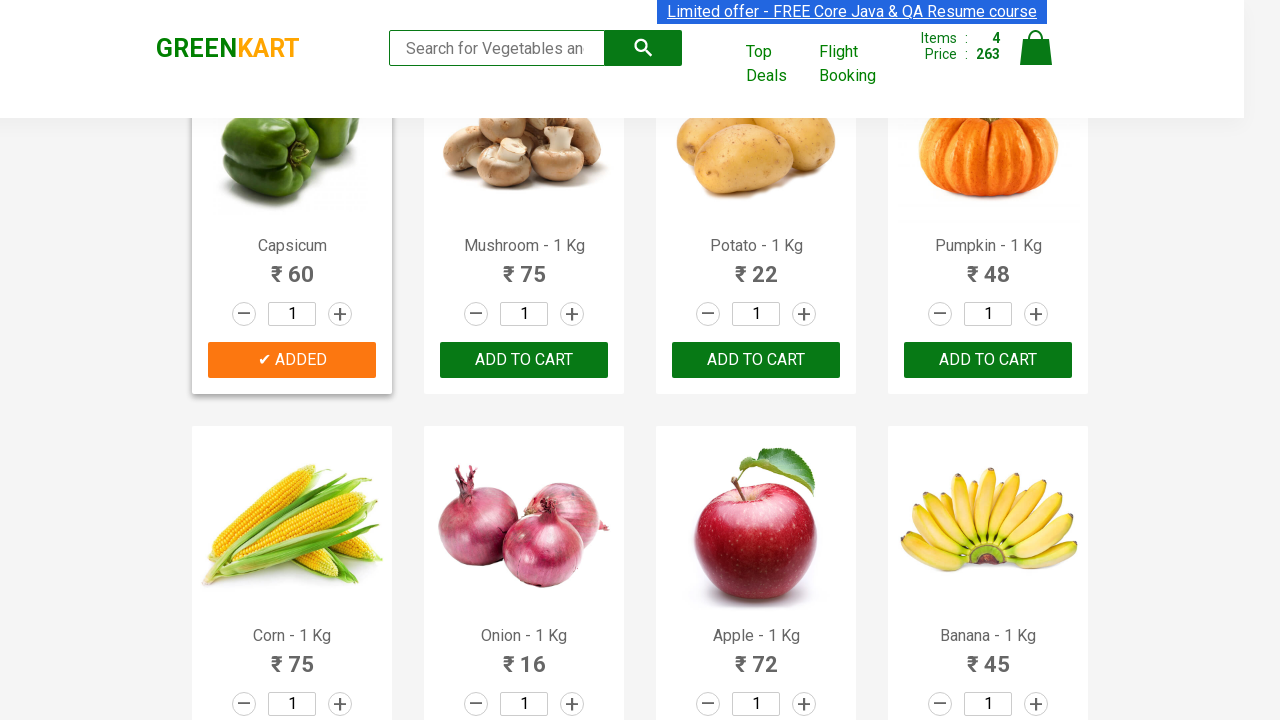

Extracted product name: Pomegranate - 1 Kg
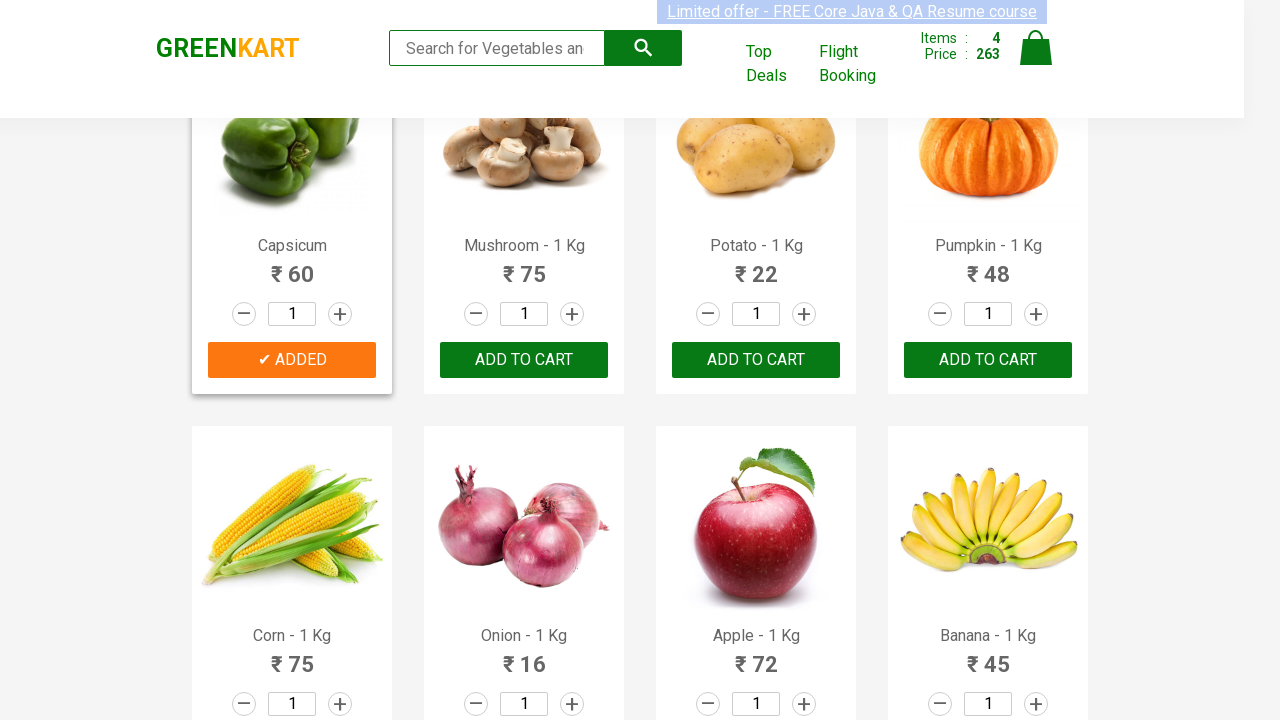

Extracted product name: Raspberry - 1/4 Kg
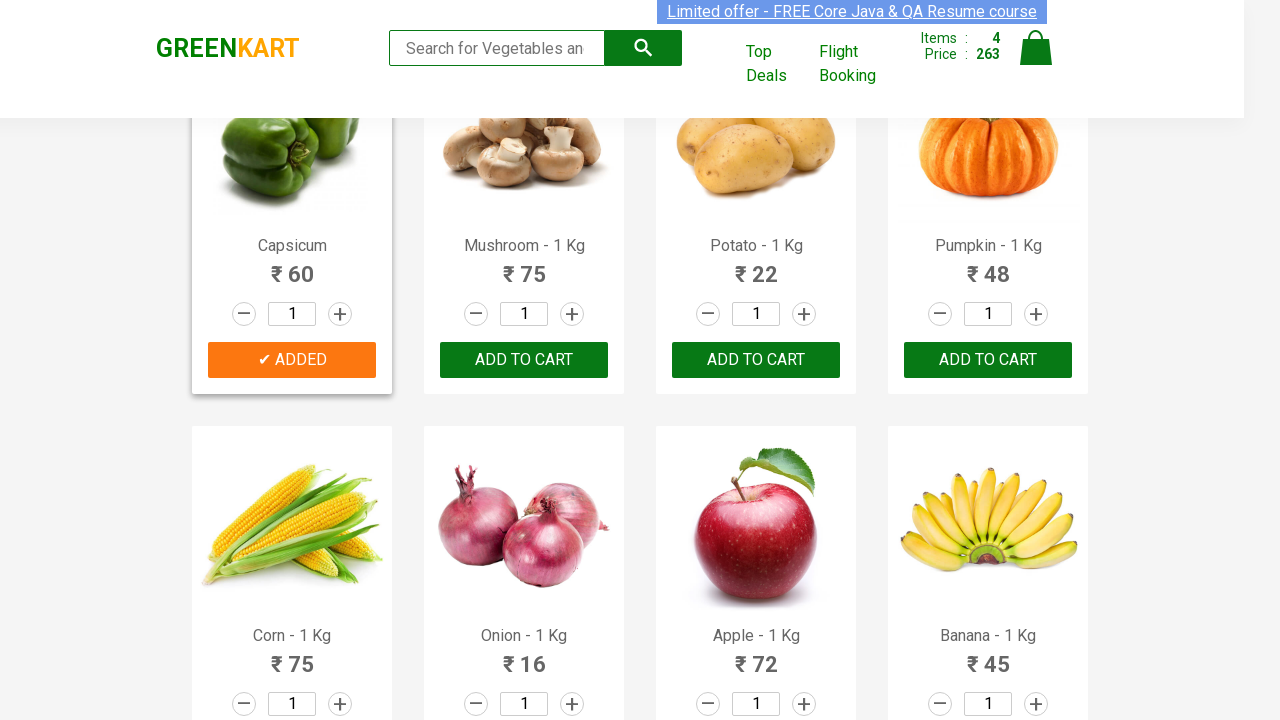

Extracted product name: Strawberry - 1/4 Kg
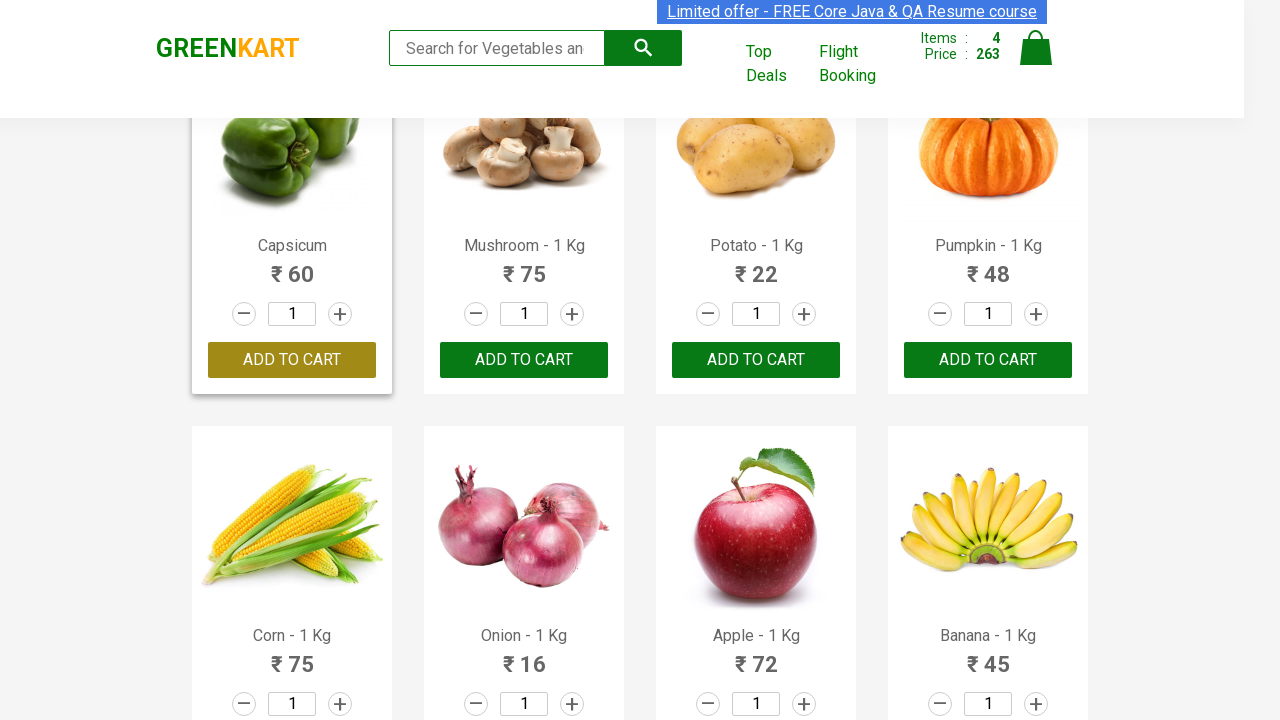

Extracted product name: Water Melon - 1 Kg
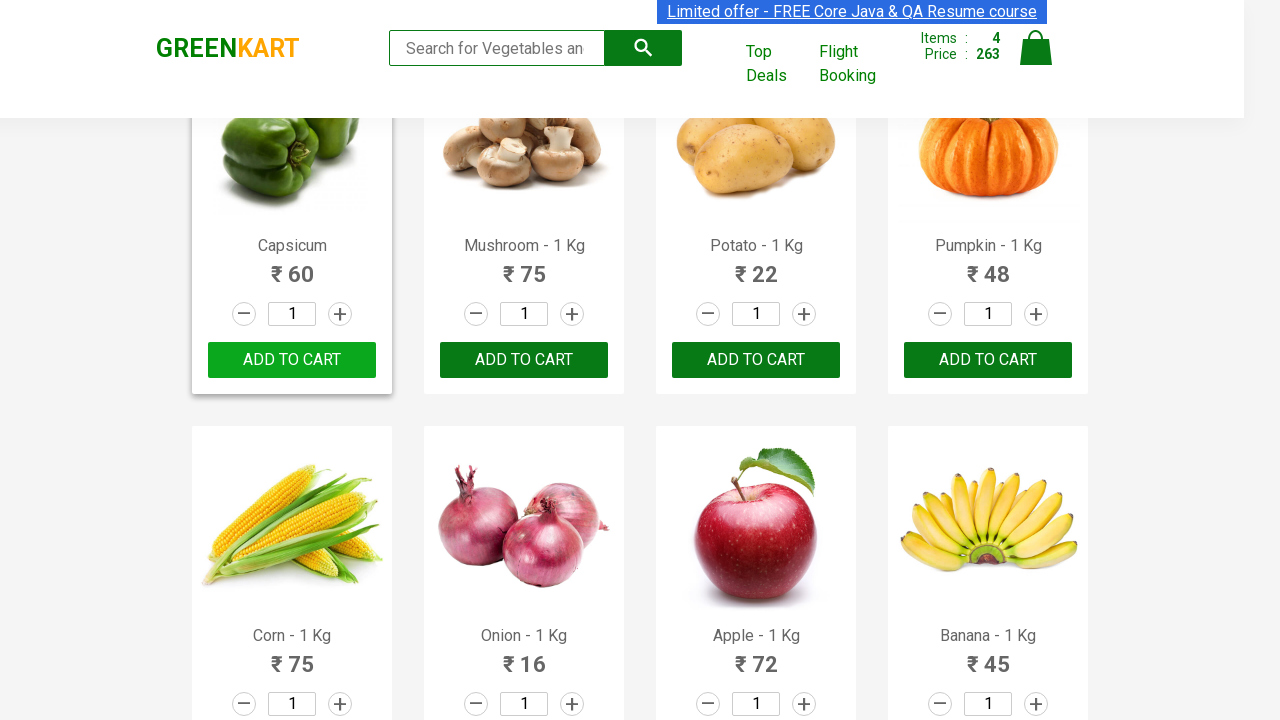

Extracted product name: Almonds - 1/4 Kg
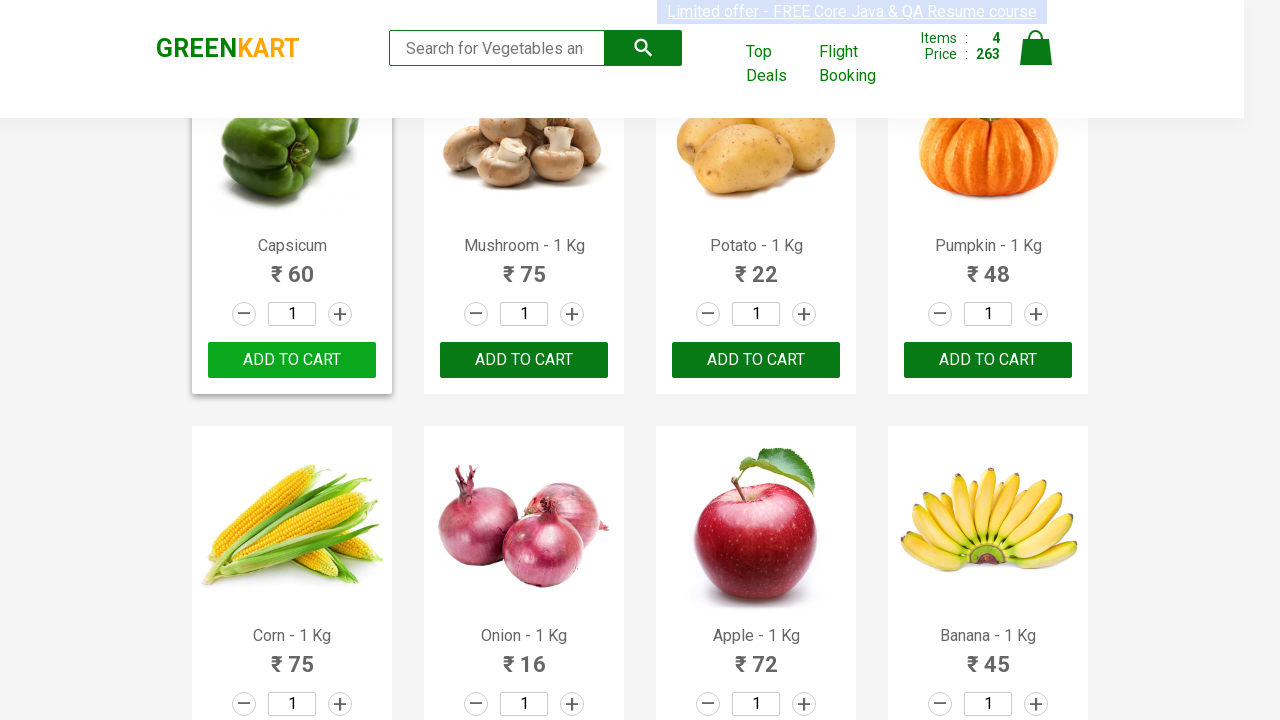

Extracted product name: Pista - 1/4 Kg
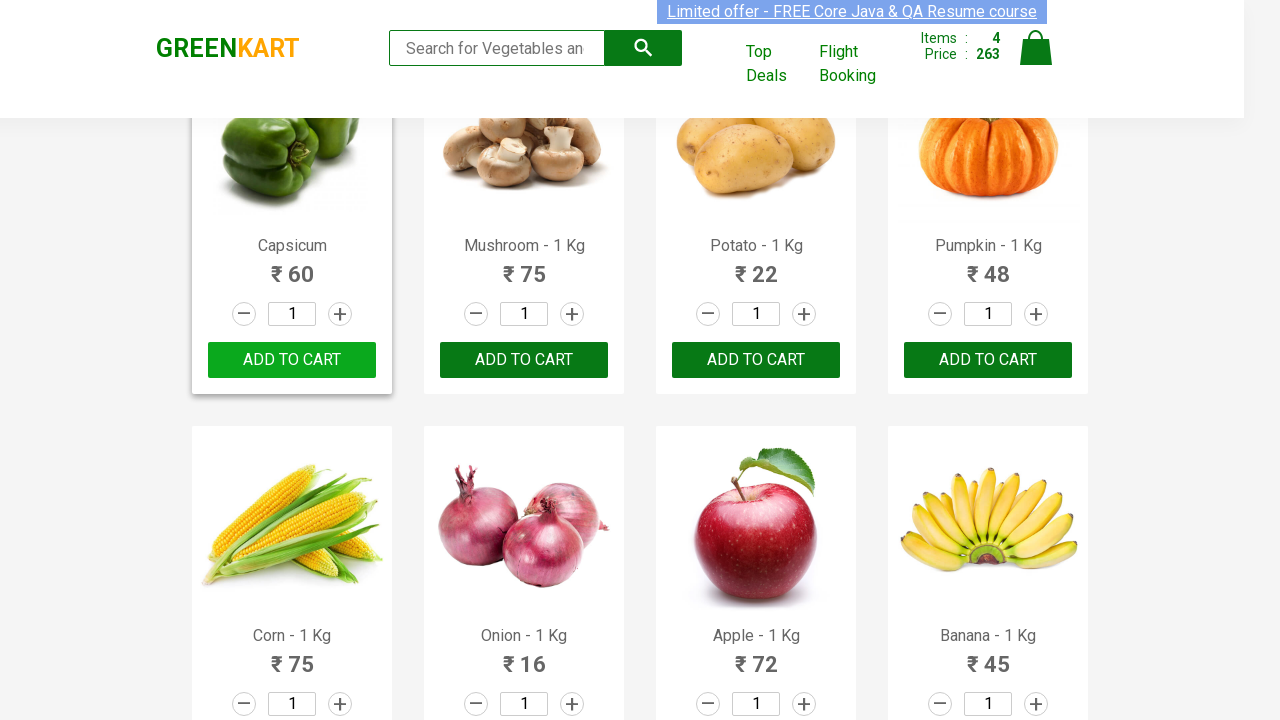

Retrieved add to cart buttons for Pista
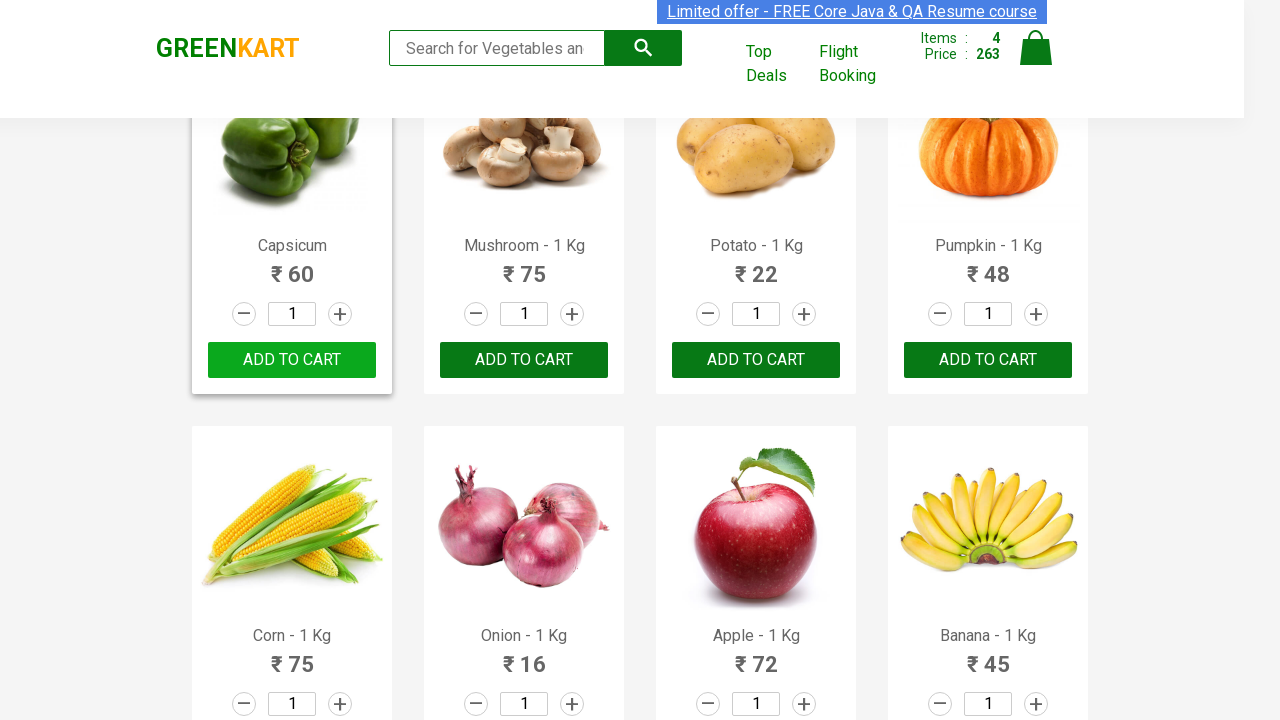

Clicked add to cart button for Pista at (756, 360) on div.product-action button >> nth=26
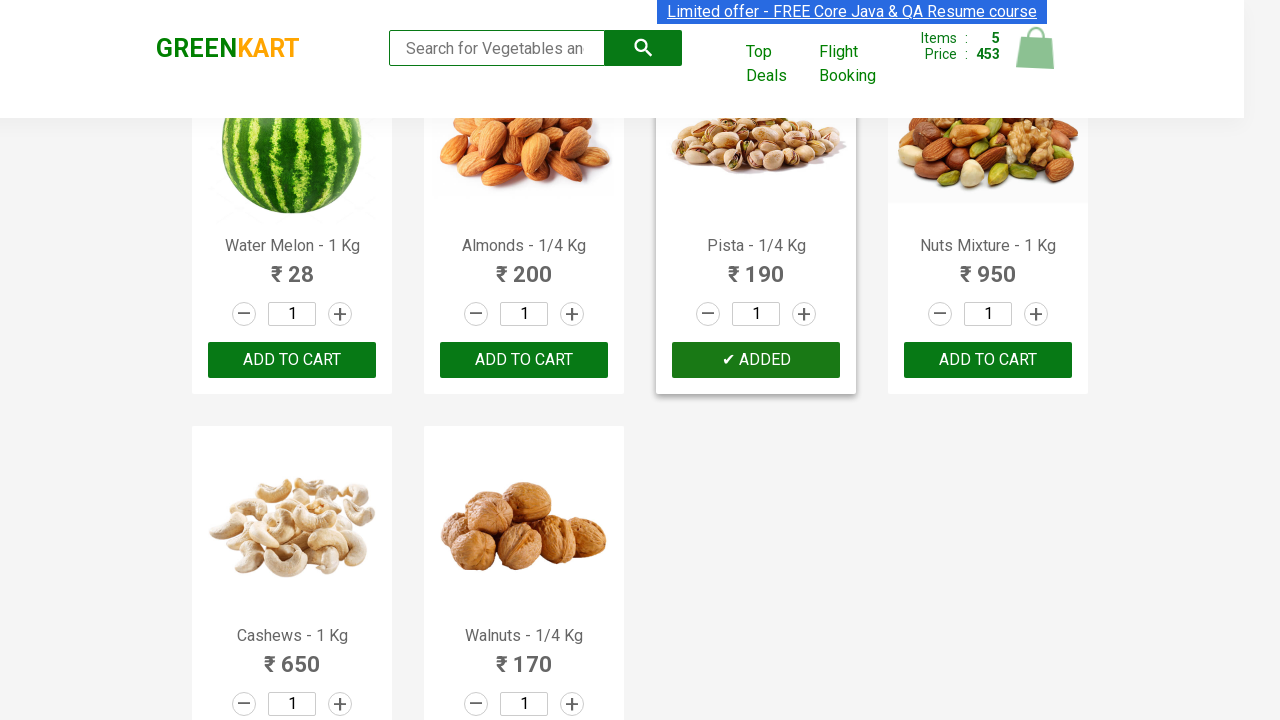

Extracted product name: Nuts Mixture - 1 Kg
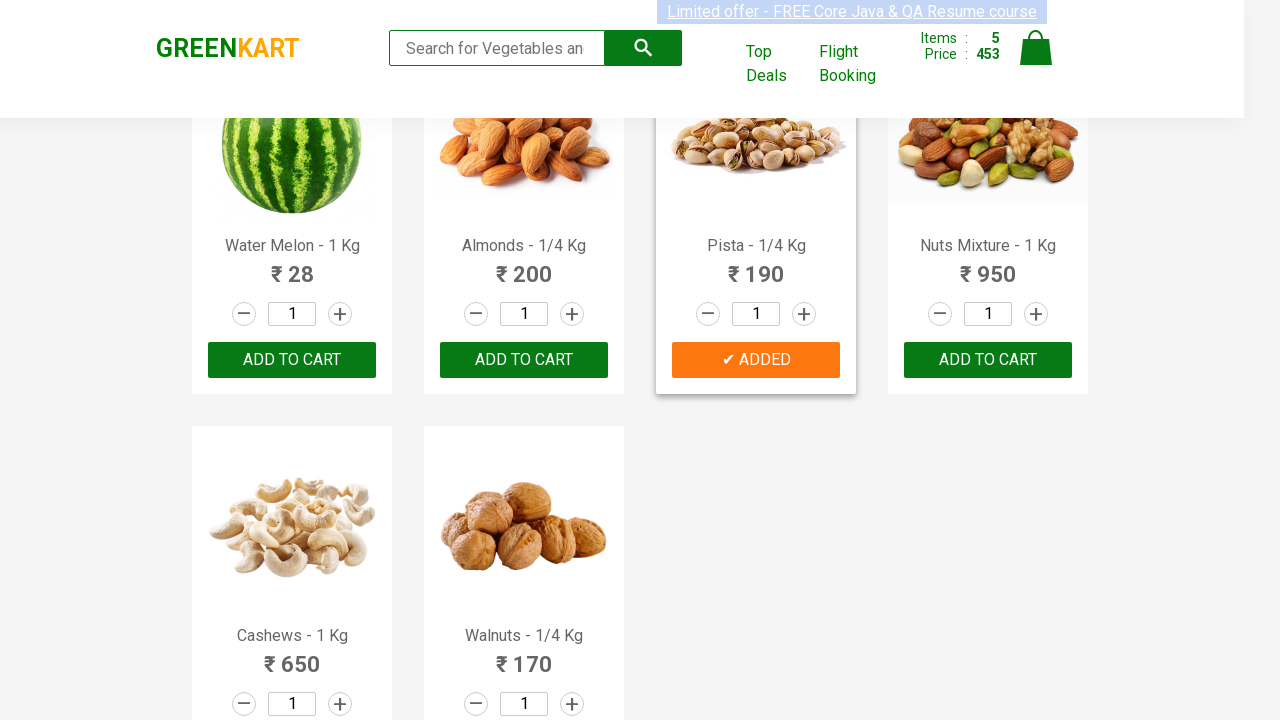

Extracted product name: Cashews - 1 Kg
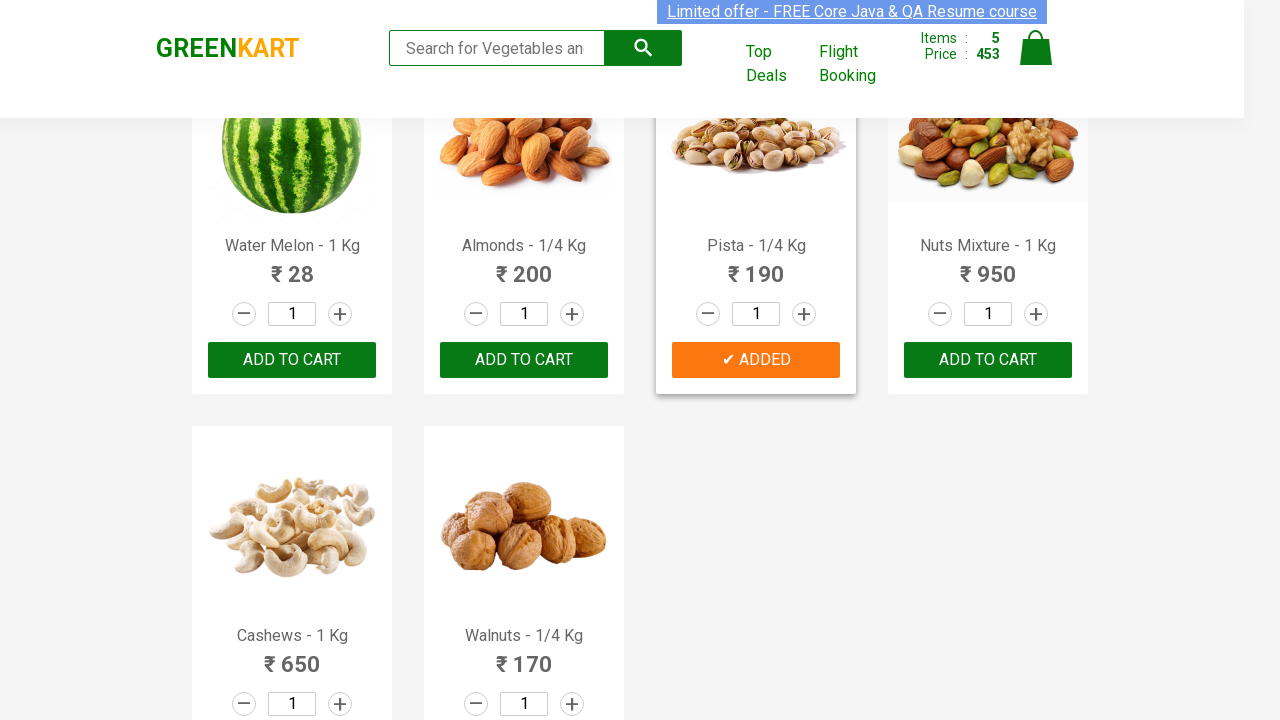

Extracted product name: Walnuts - 1/4 Kg
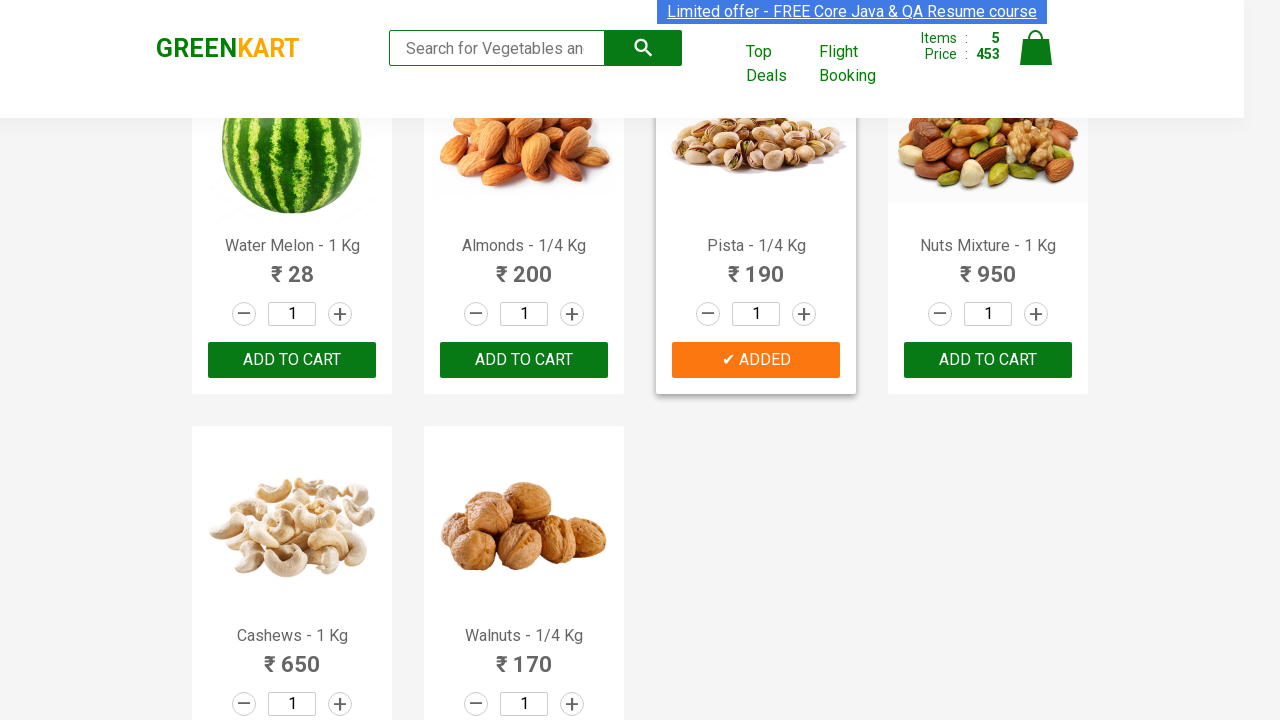

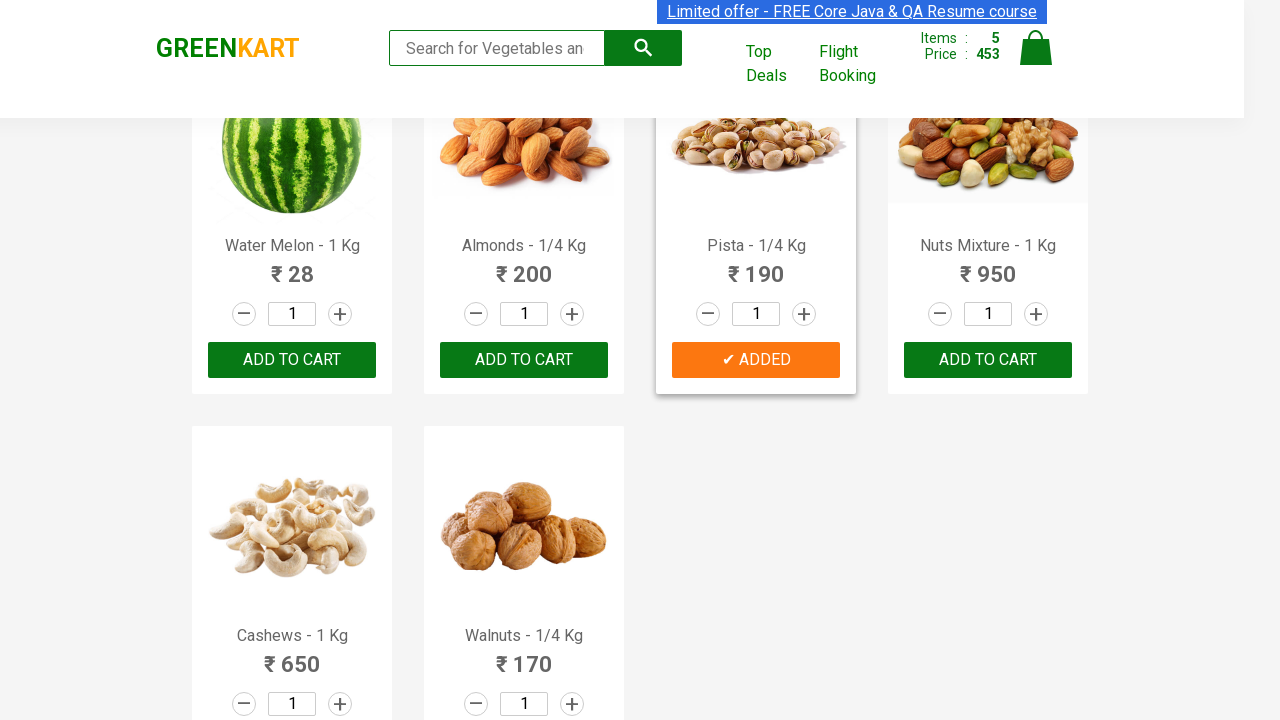